Tests all footer links on the page to verify they are not broken by checking their HTTP response codes

Starting URL: https://rahulshettyacademy.com/AutomationPractice/

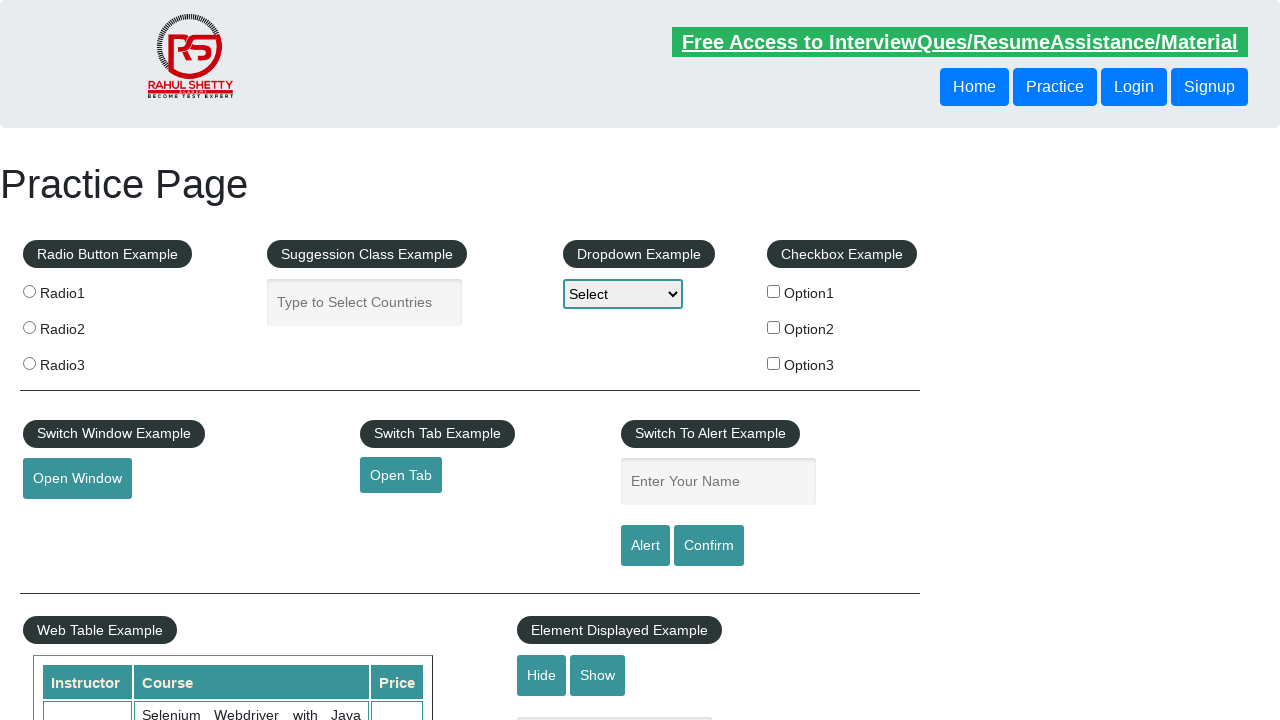

Navigated to AutomationPractice page
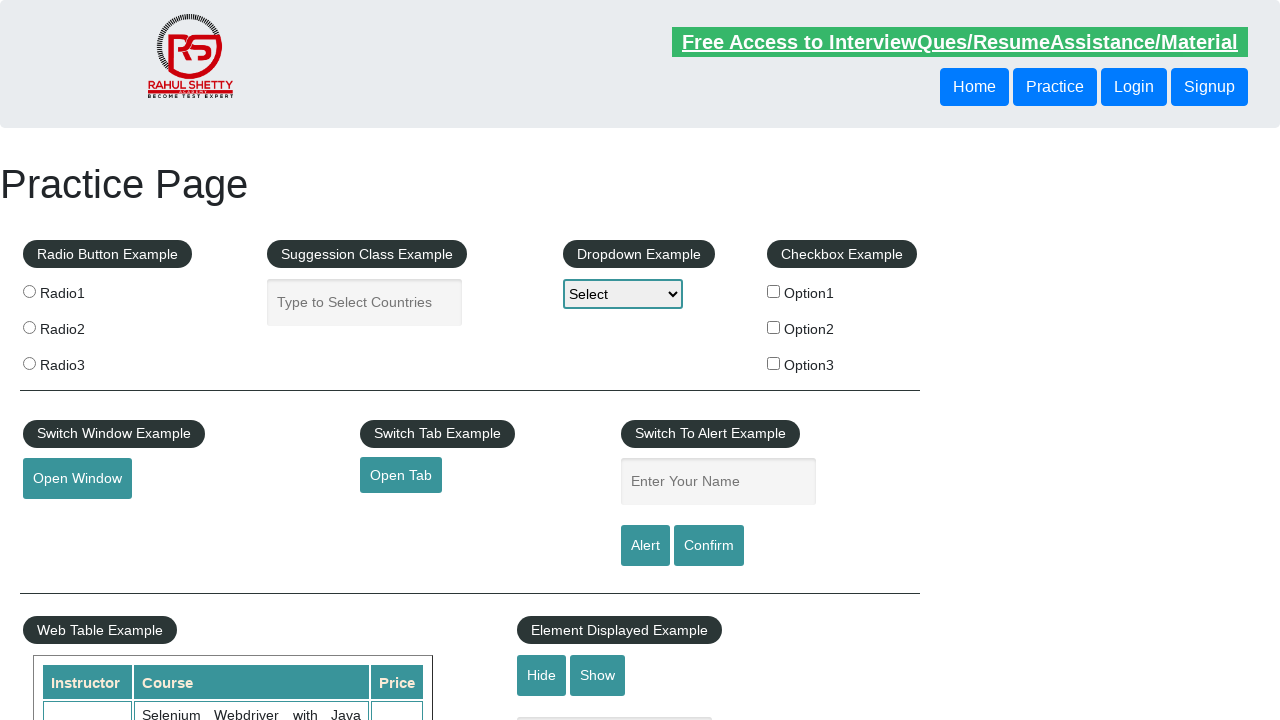

Footer links became present on the page
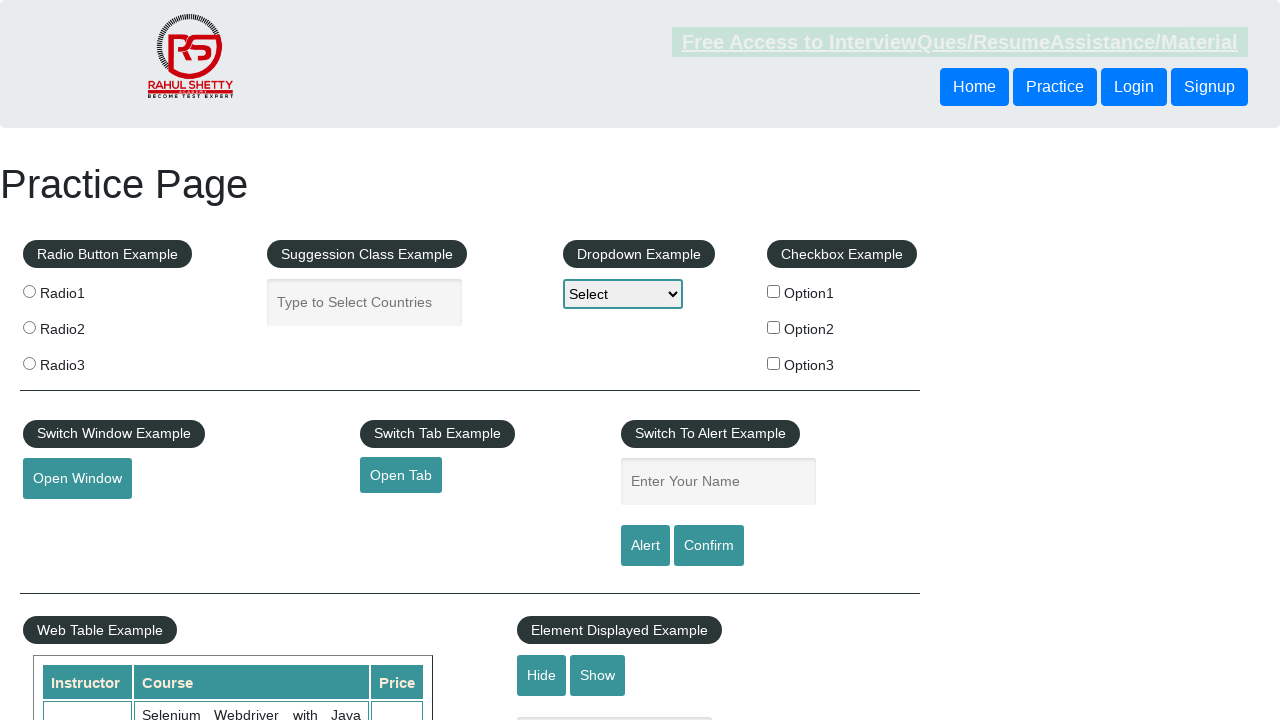

Retrieved all 20 footer links from the page
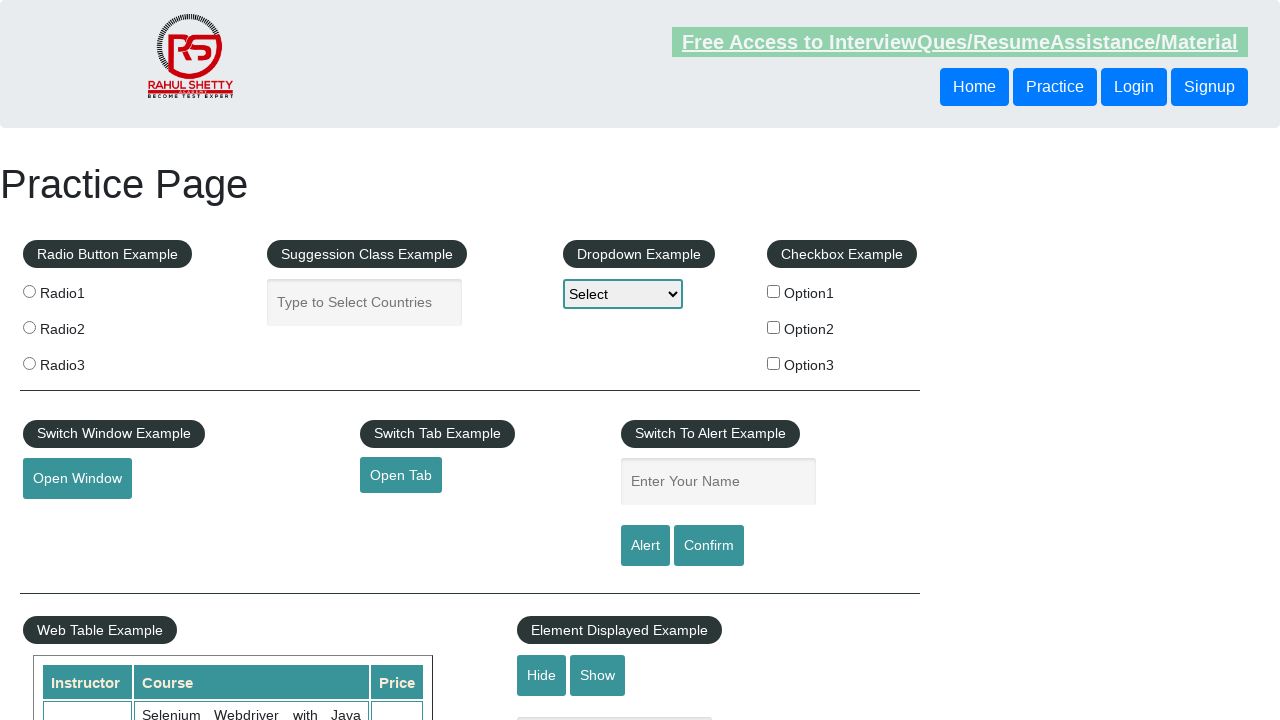

Retrieved href attribute from footer link: #
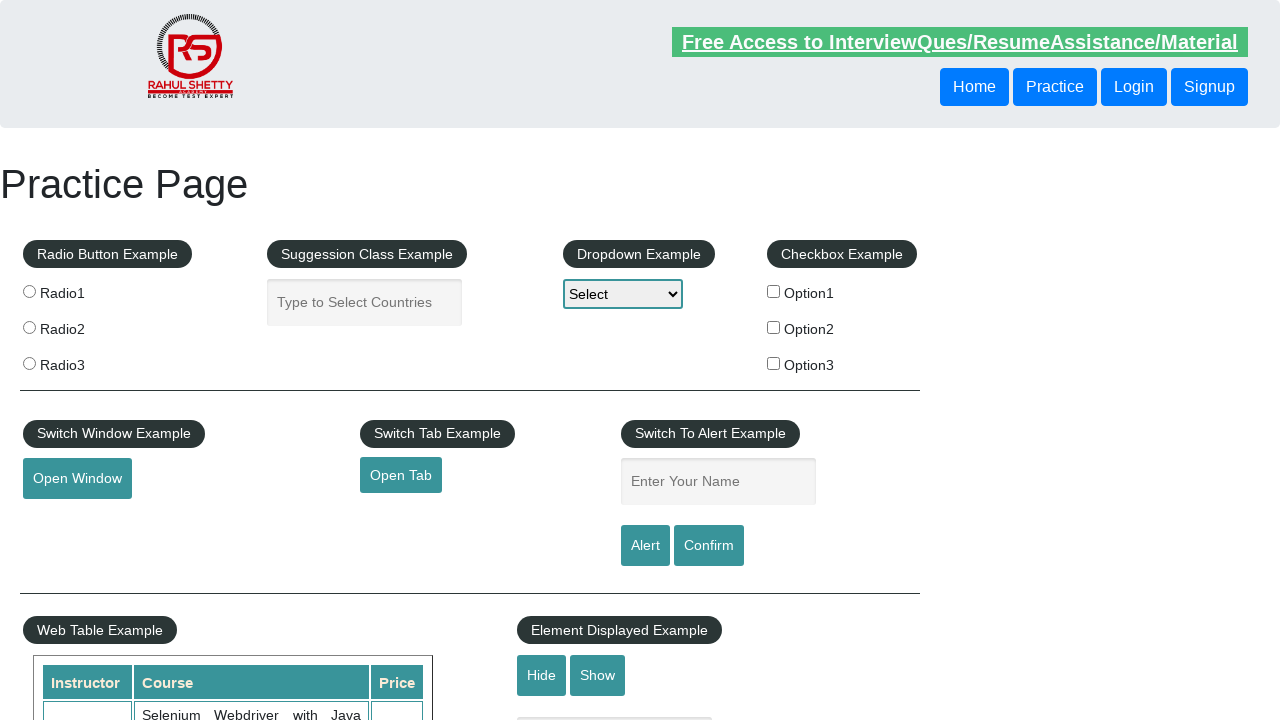

Verified footer link '#' is visible: True
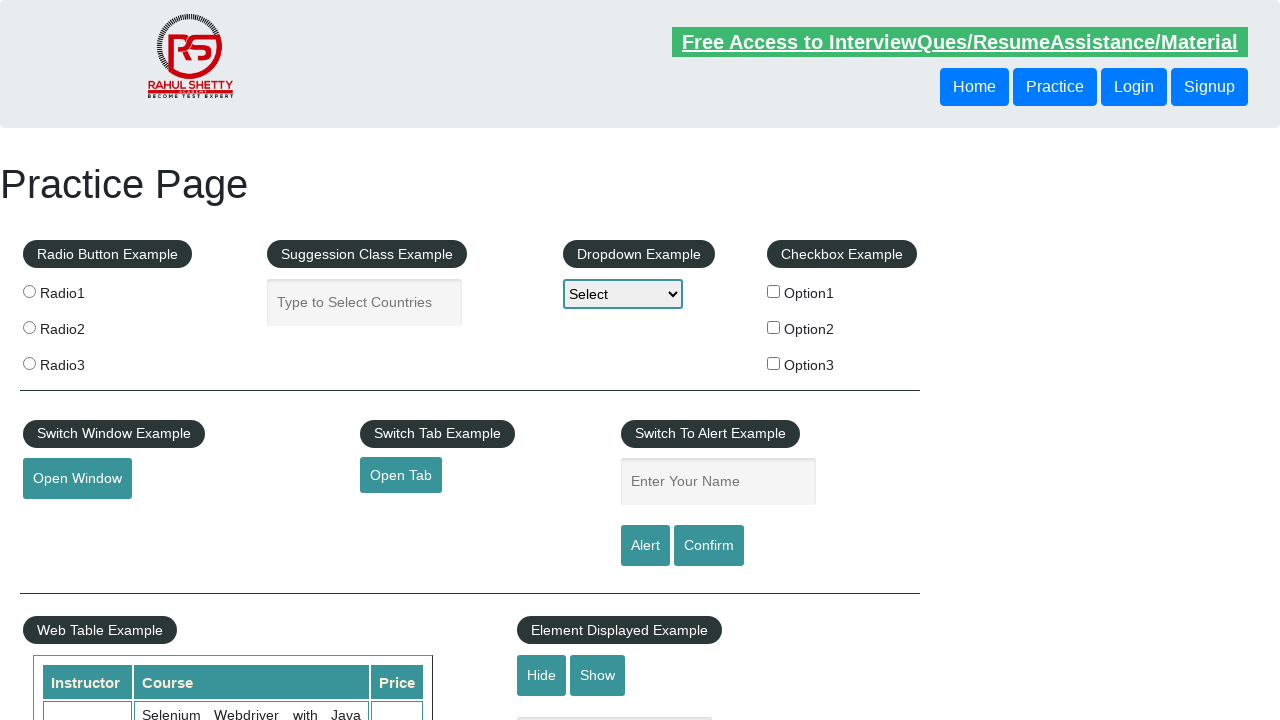

Retrieved href attribute from footer link: http://www.restapitutorial.com/
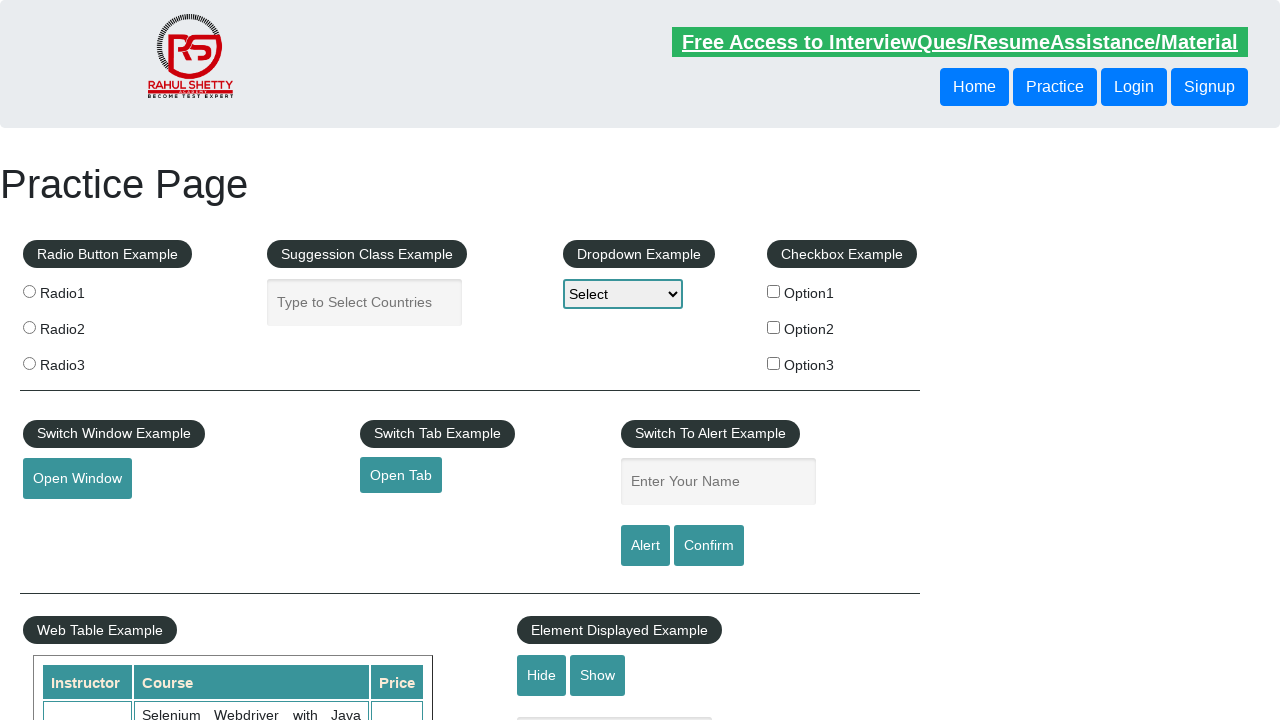

Verified footer link 'http://www.restapitutorial.com/' is visible: True
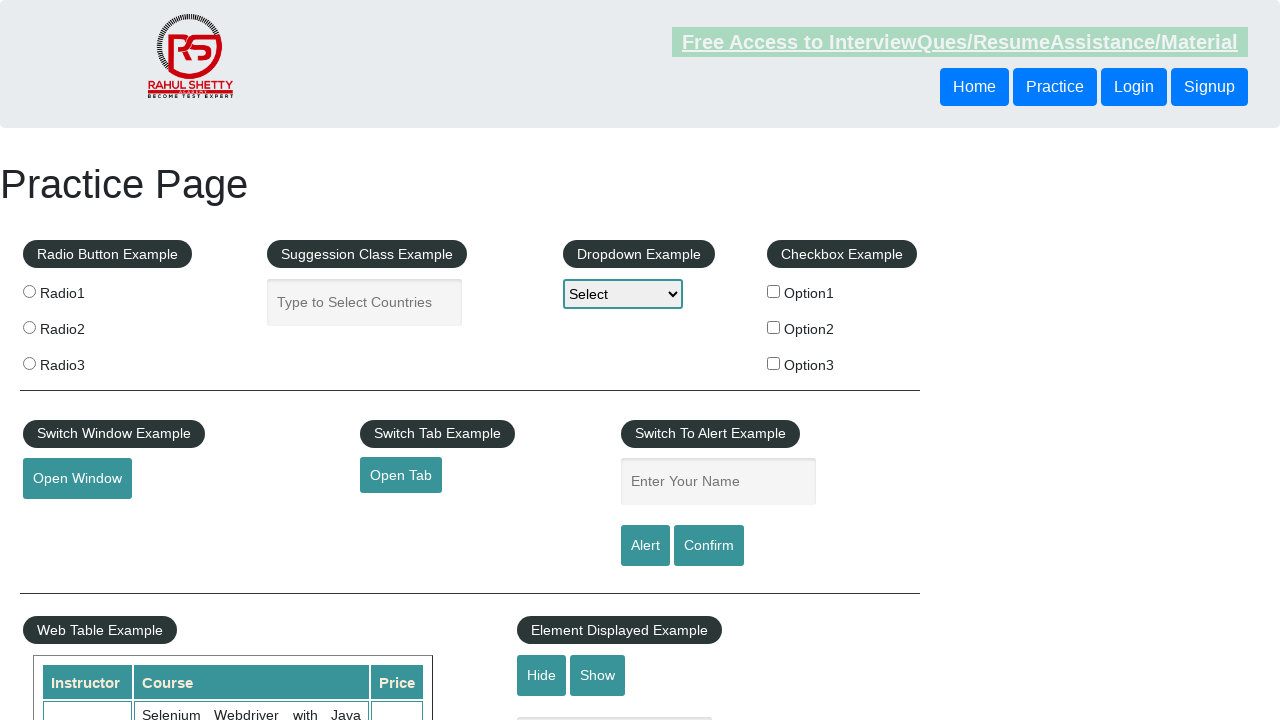

Retrieved href attribute from footer link: https://www.soapui.org/
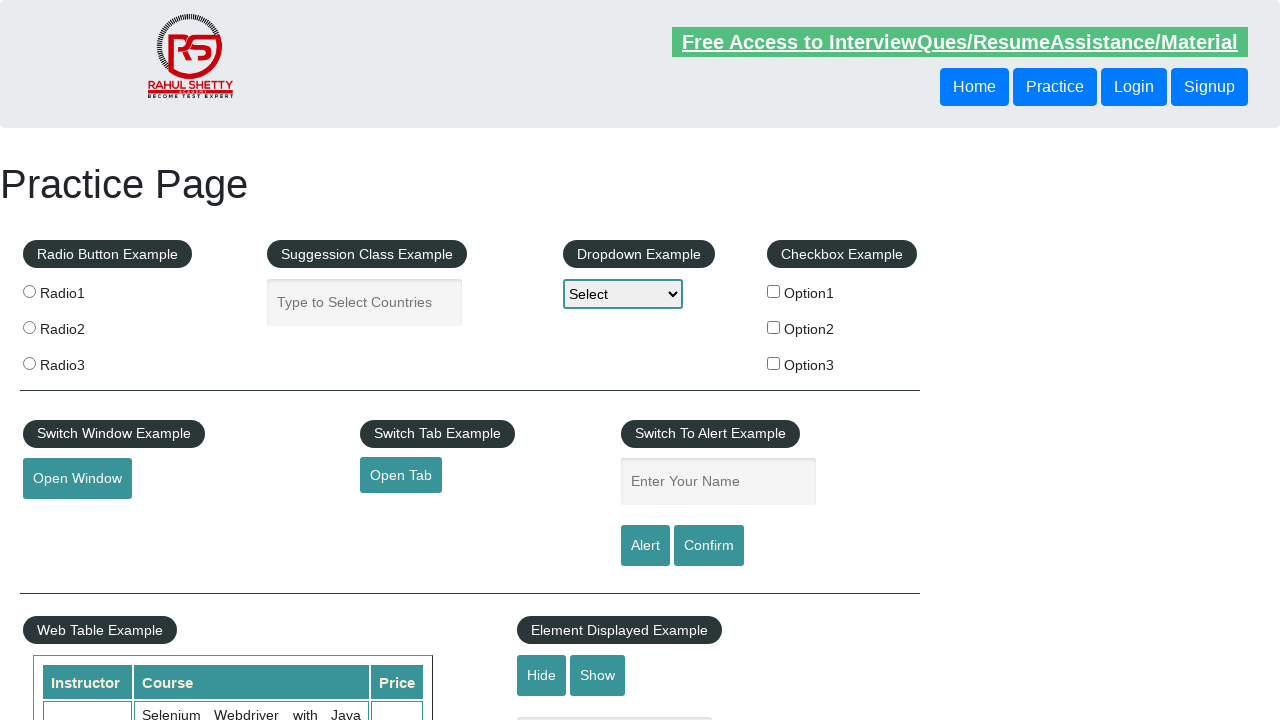

Verified footer link 'https://www.soapui.org/' is visible: True
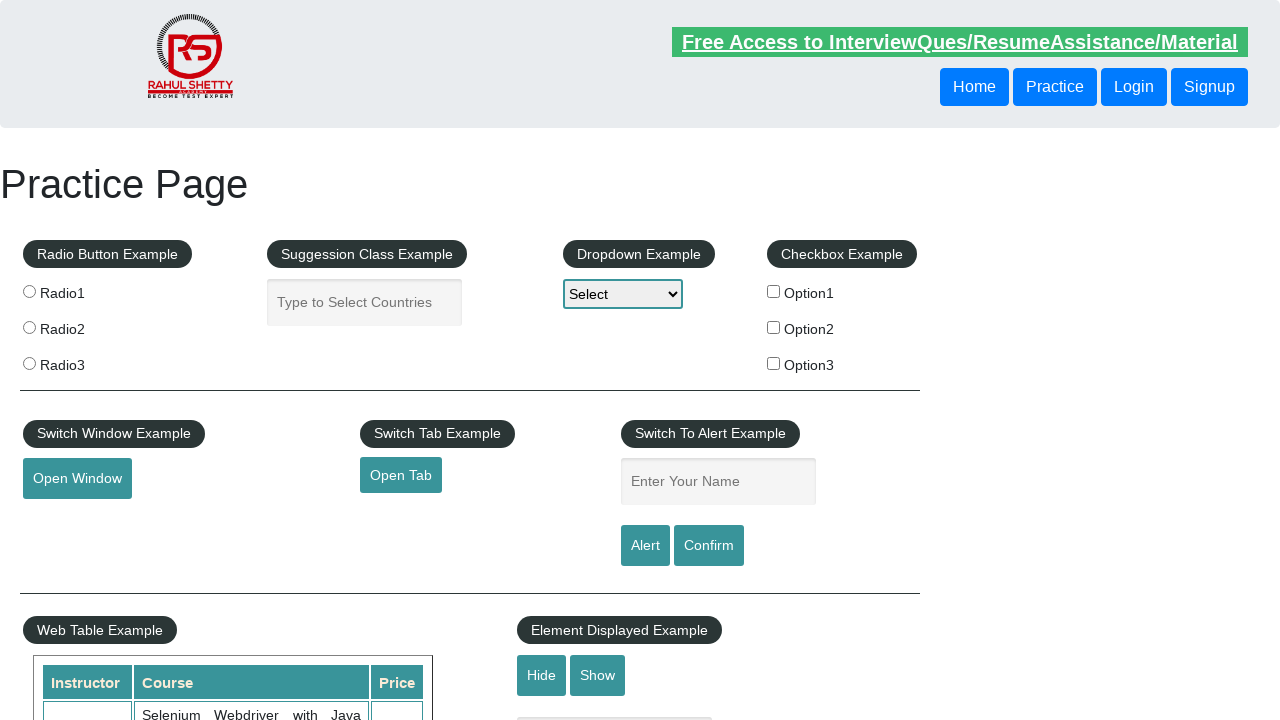

Retrieved href attribute from footer link: https://courses.rahulshettyacademy.com/p/appium-tutorial
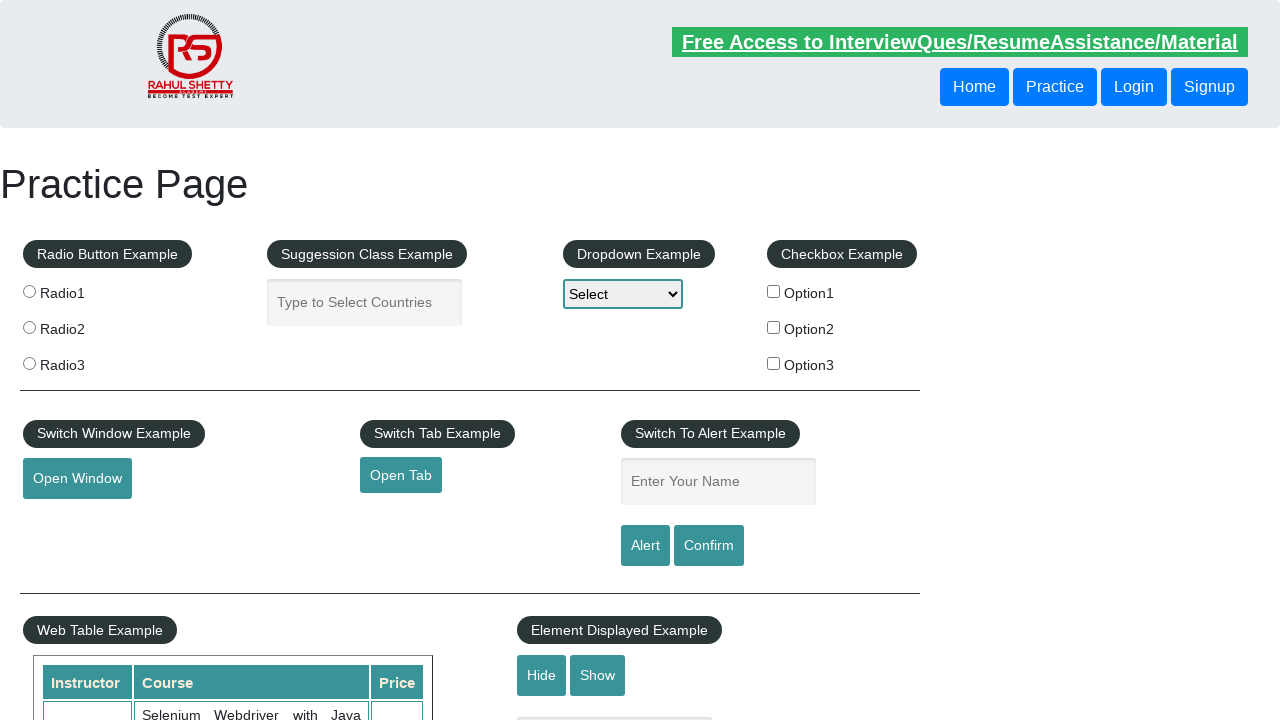

Verified footer link 'https://courses.rahulshettyacademy.com/p/appium-tutorial' is visible: True
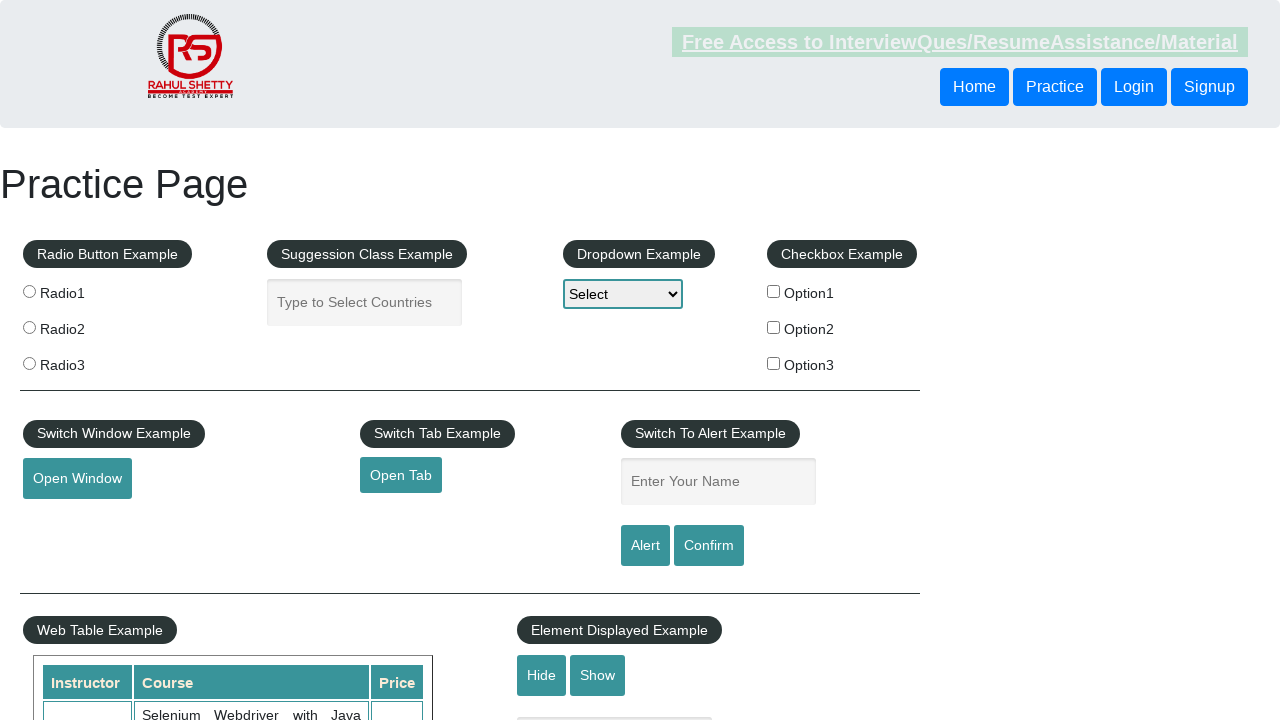

Retrieved href attribute from footer link: https://jmeter.apache.org/
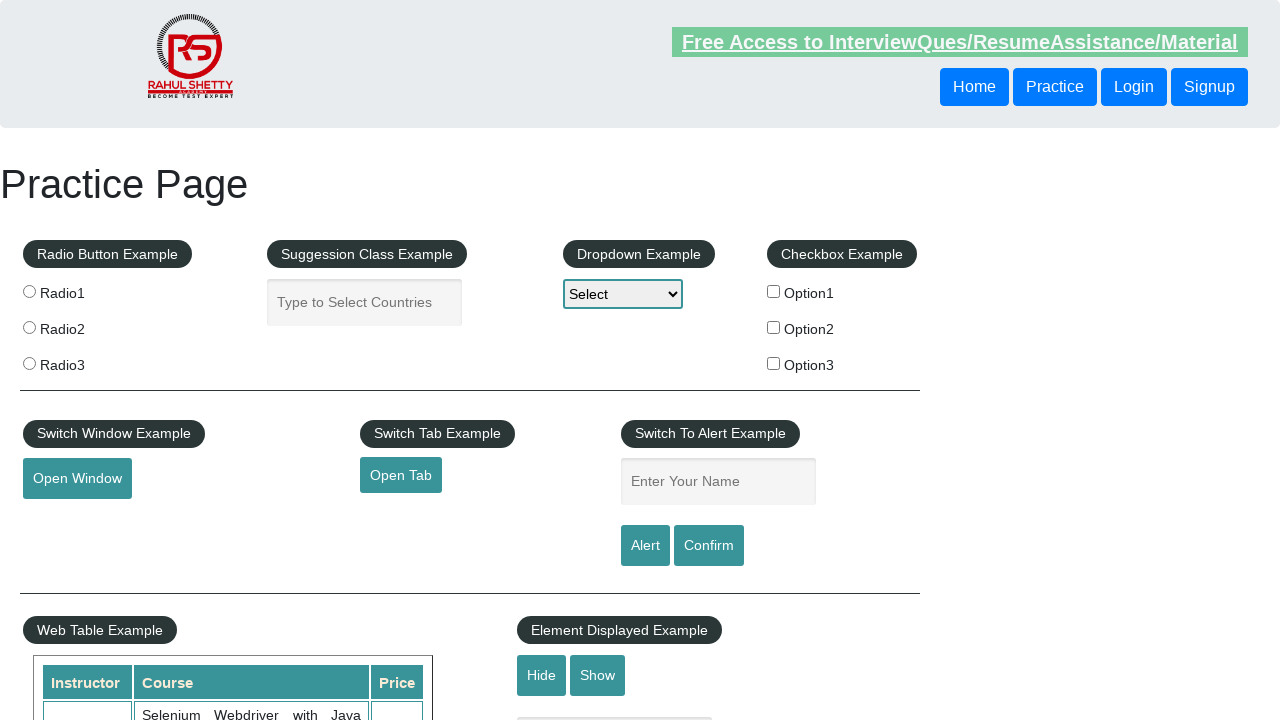

Verified footer link 'https://jmeter.apache.org/' is visible: True
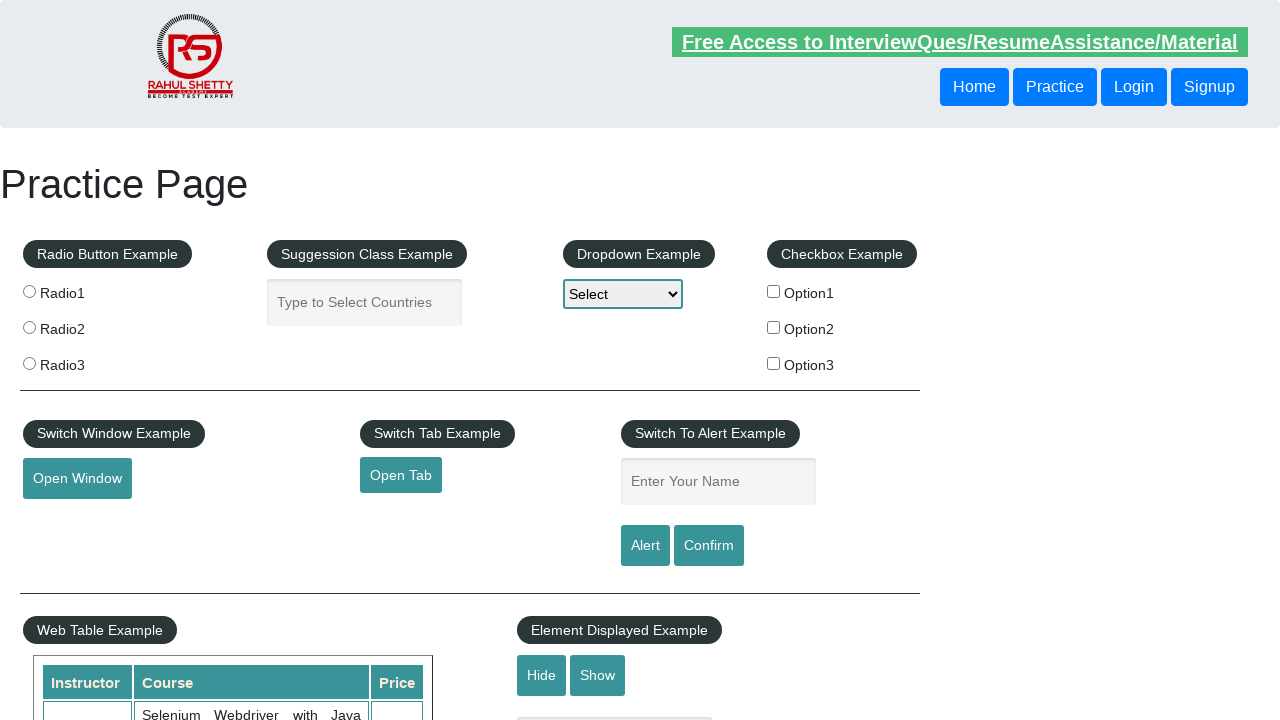

Retrieved href attribute from footer link: #
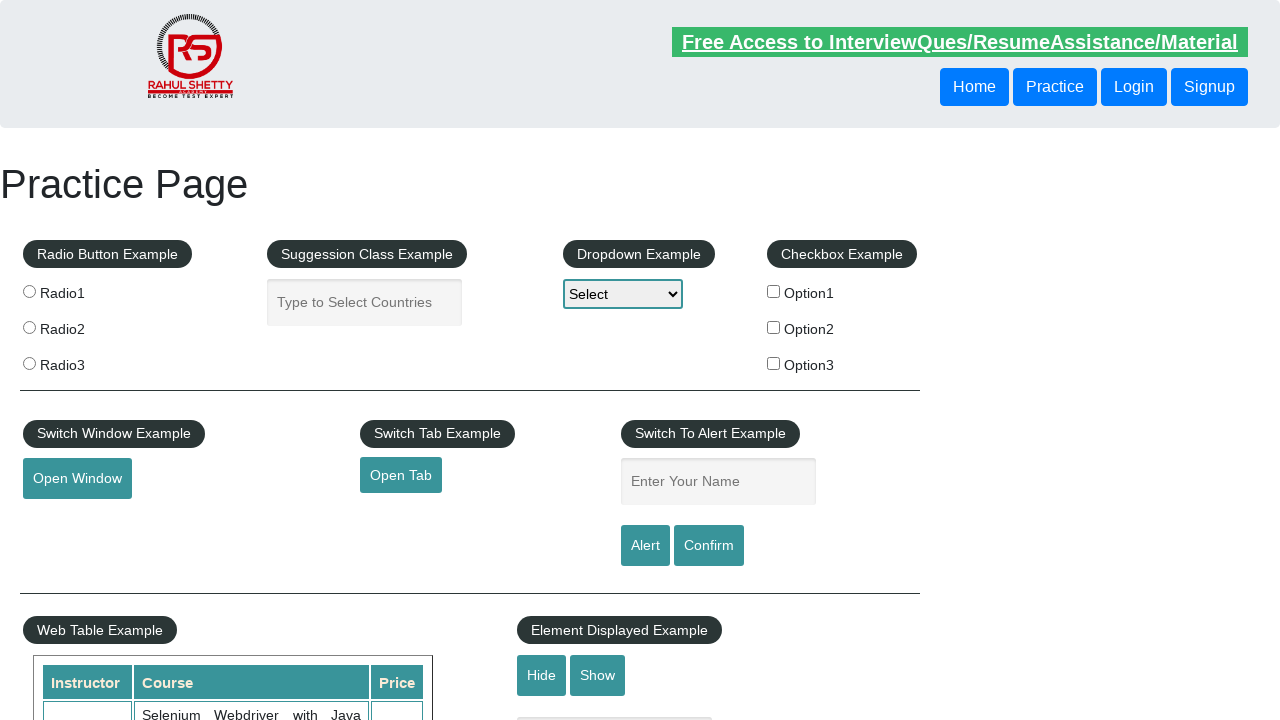

Verified footer link '#' is visible: True
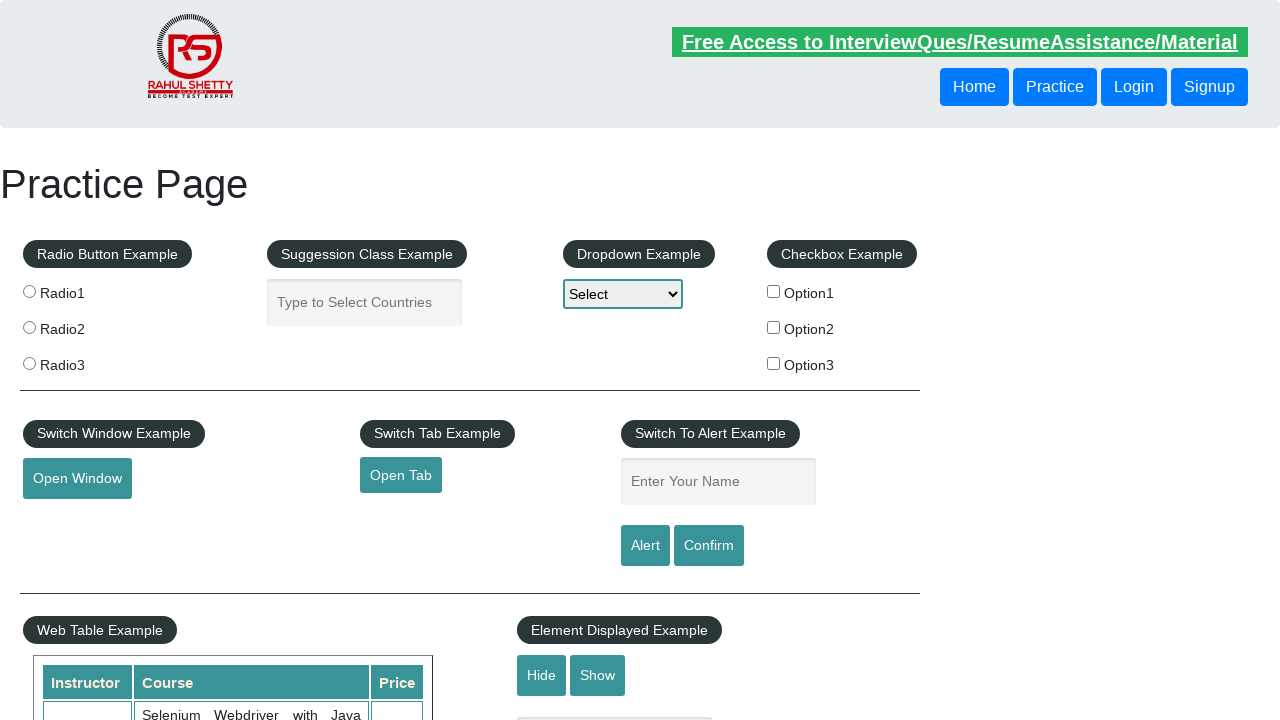

Retrieved href attribute from footer link: https://rahulshettyacademy.com/brokenlink
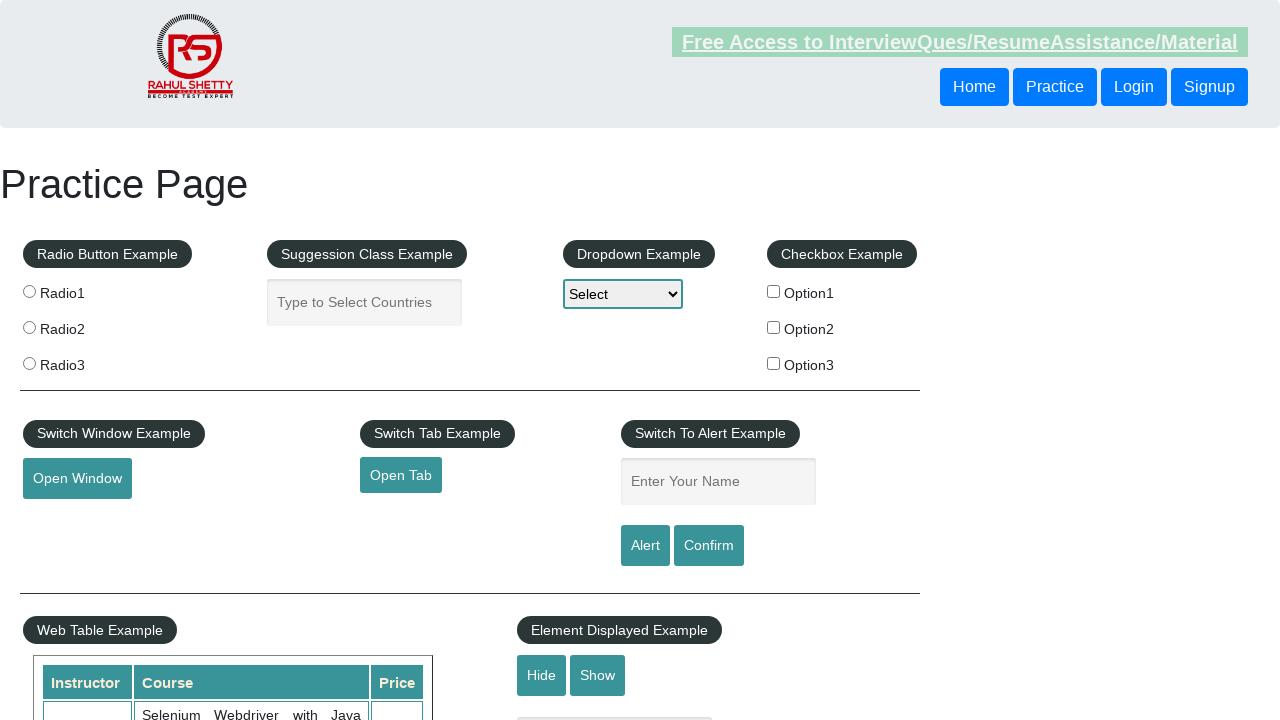

Verified footer link 'https://rahulshettyacademy.com/brokenlink' is visible: True
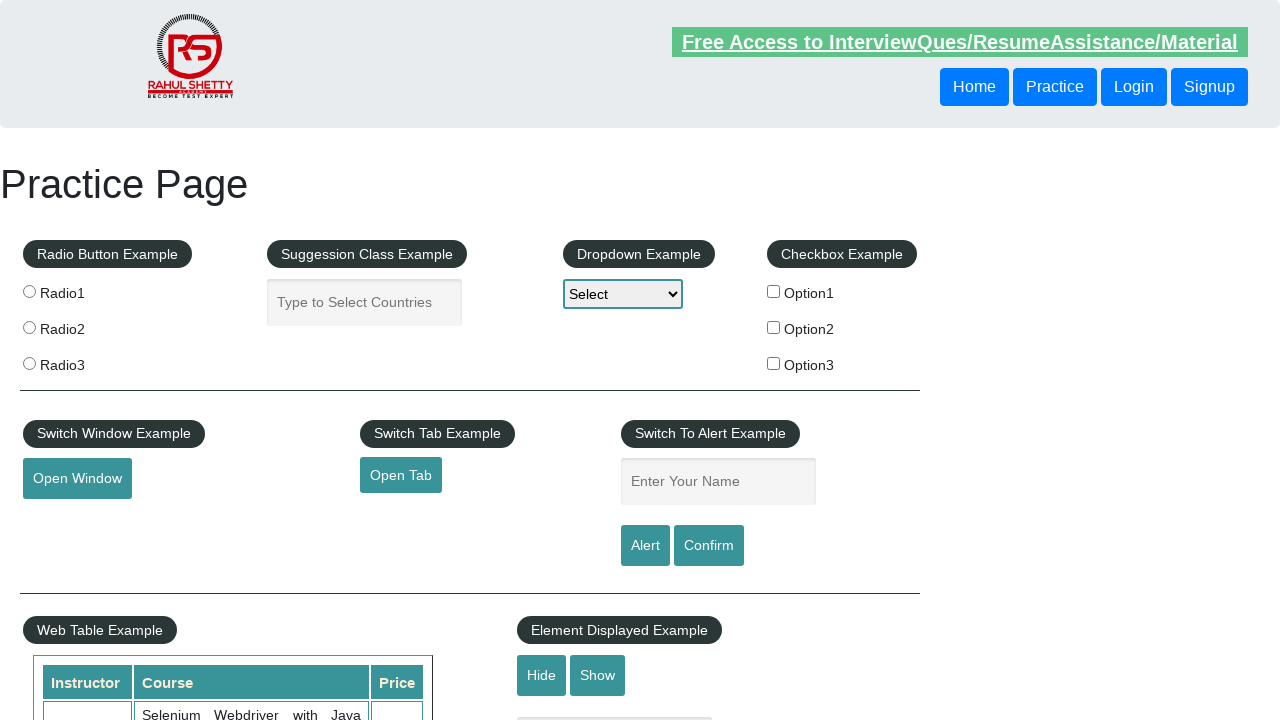

Retrieved href attribute from footer link: #
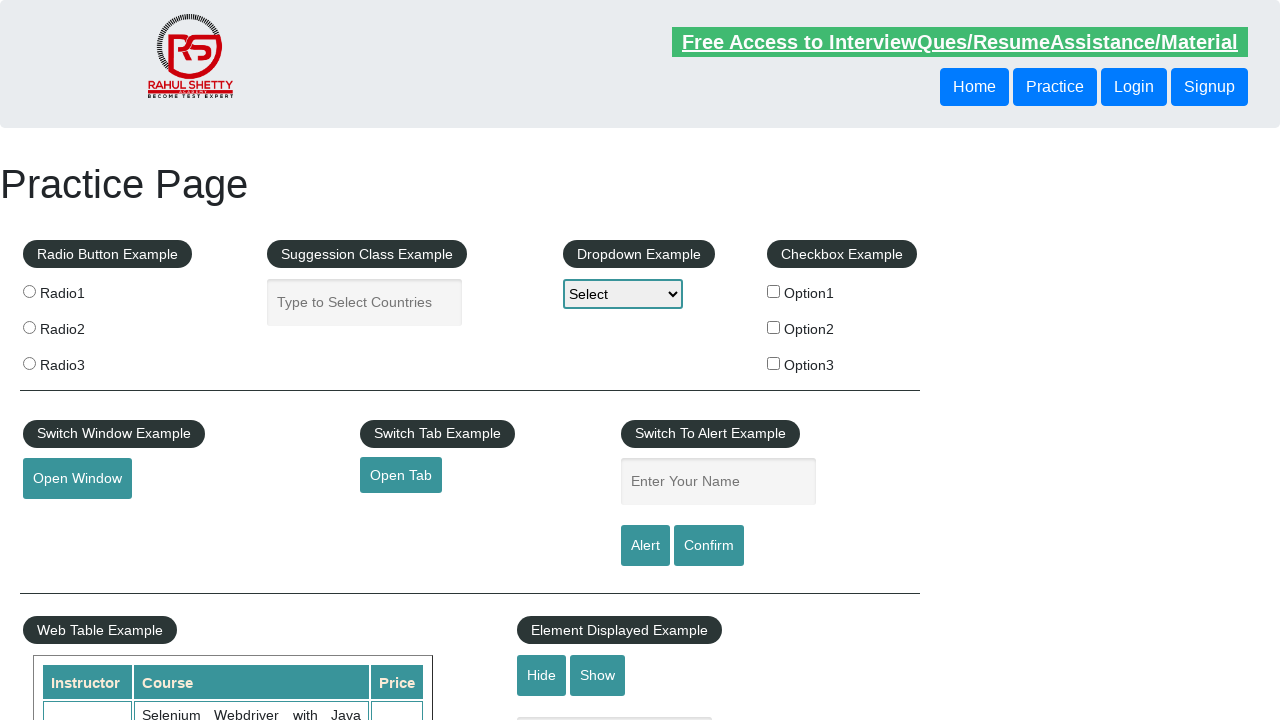

Verified footer link '#' is visible: True
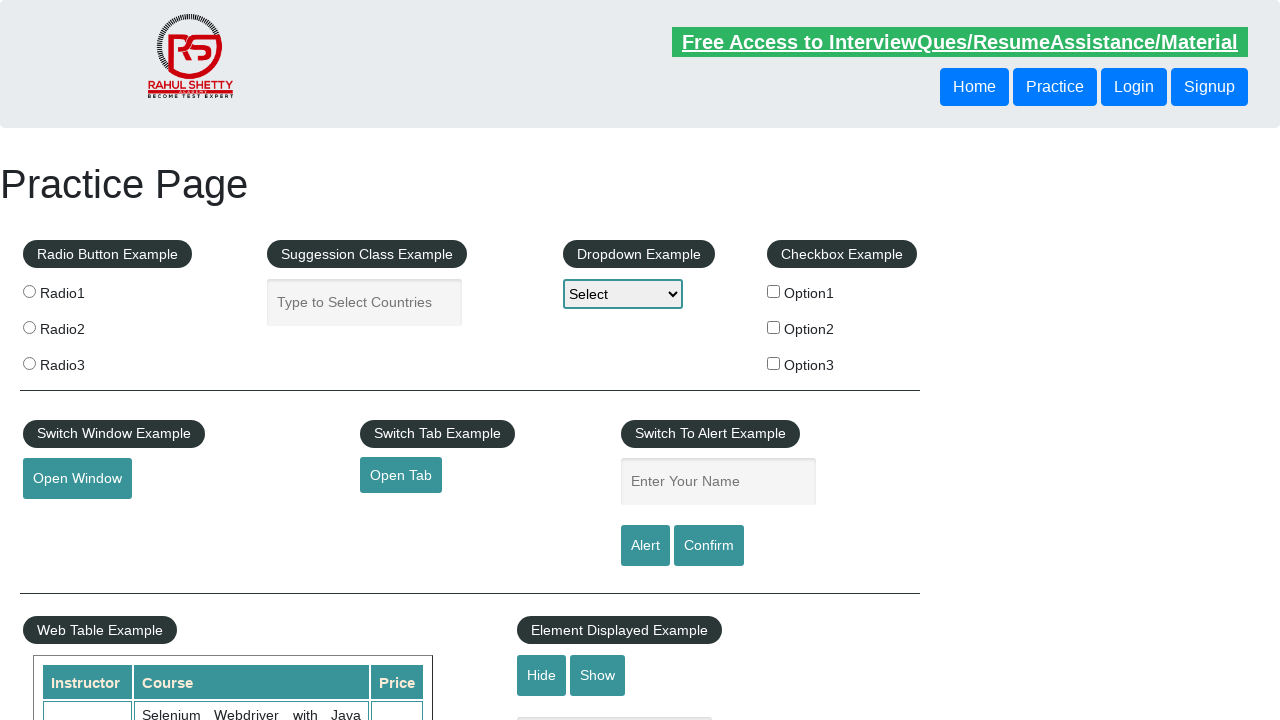

Retrieved href attribute from footer link: #
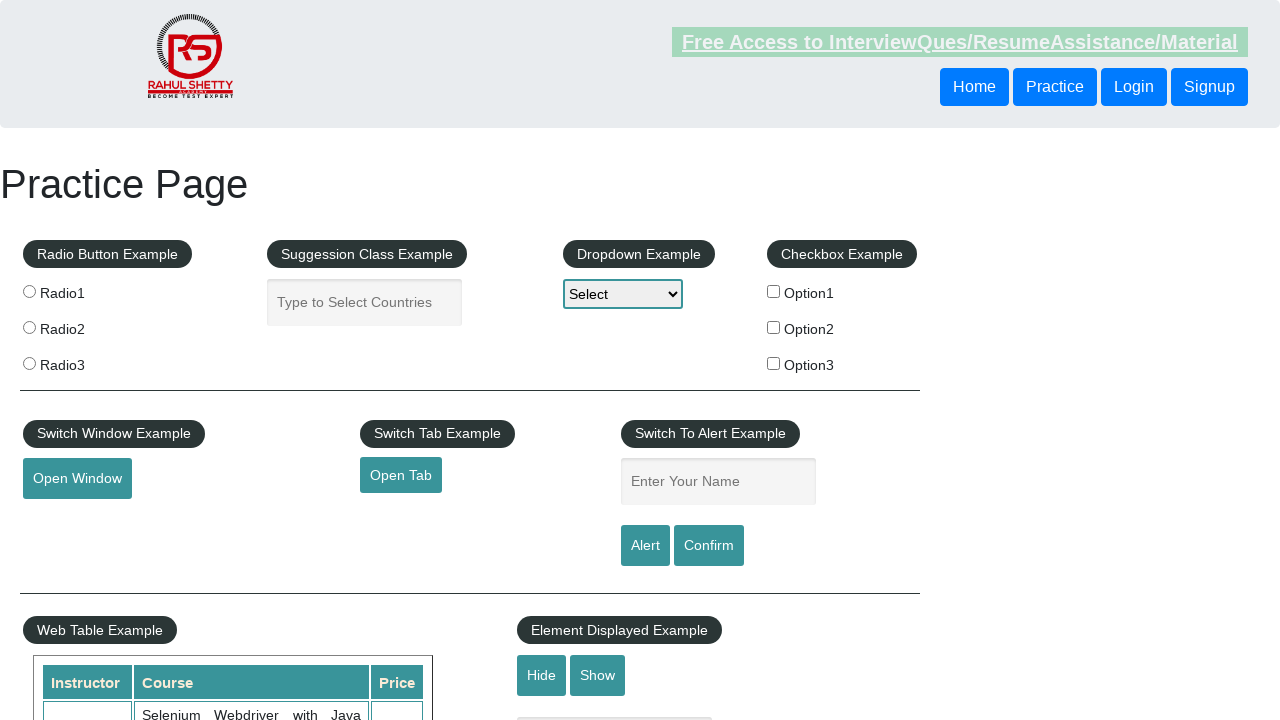

Verified footer link '#' is visible: True
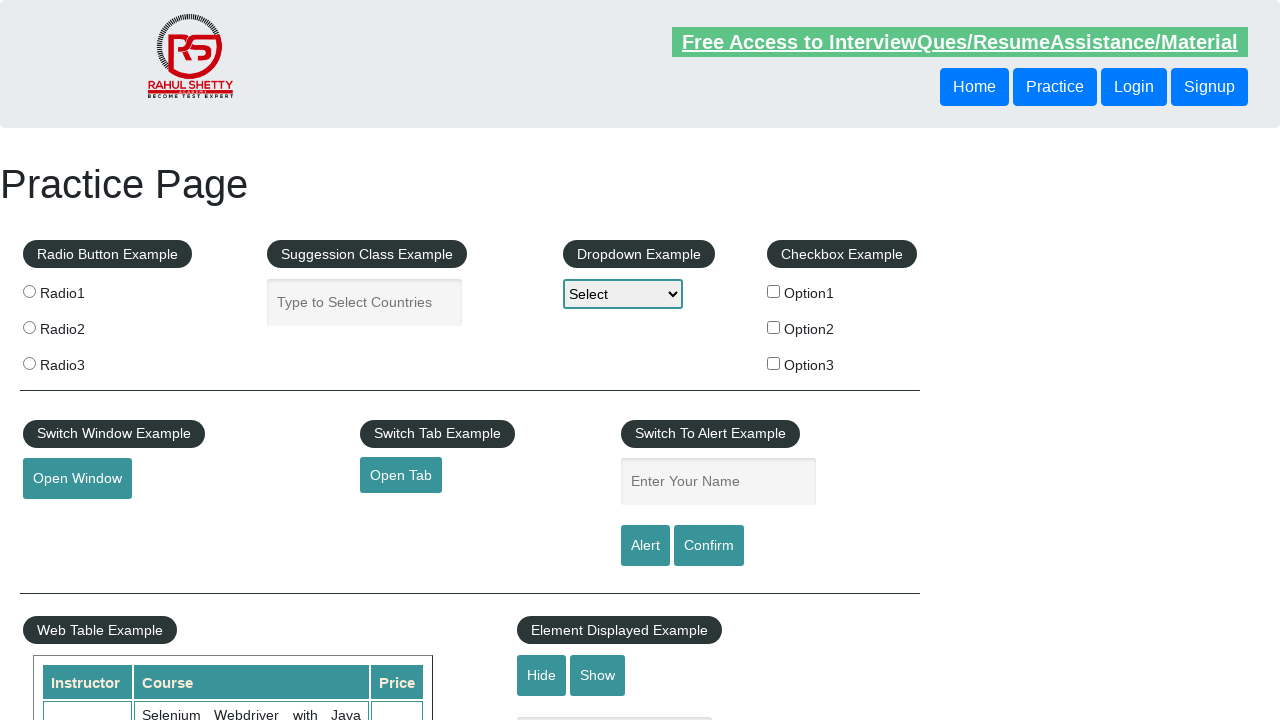

Retrieved href attribute from footer link: #
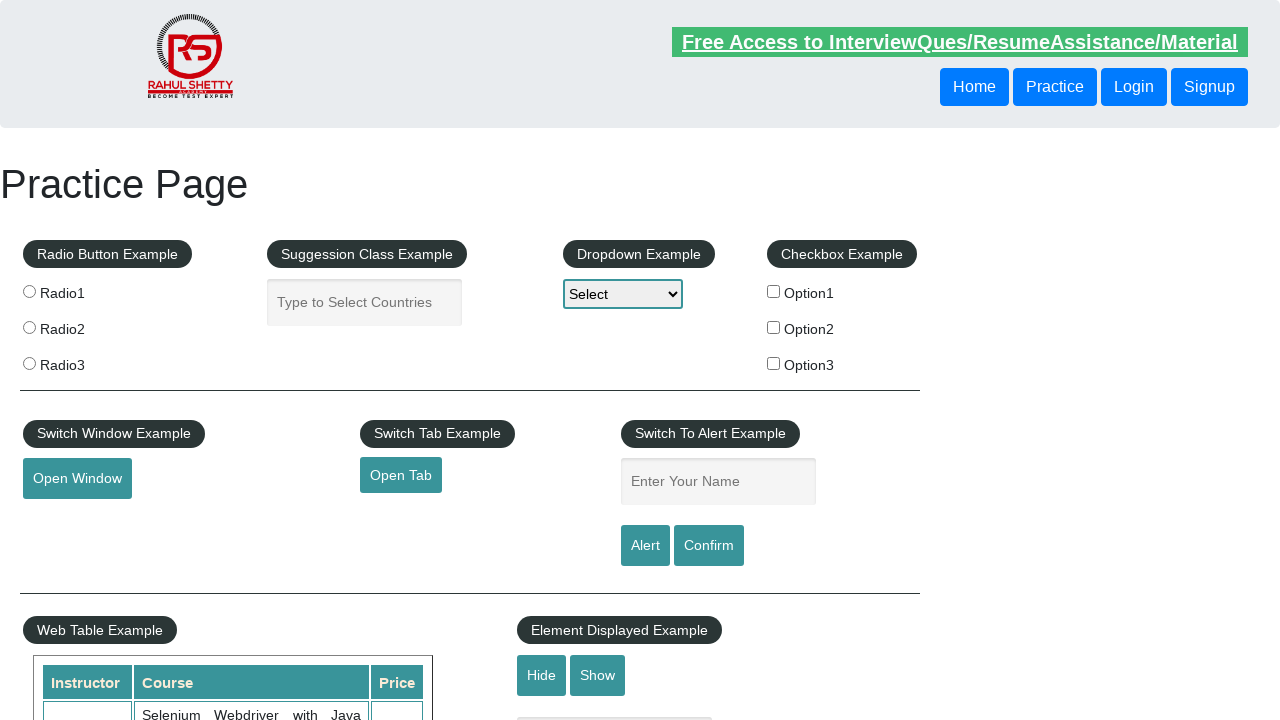

Verified footer link '#' is visible: True
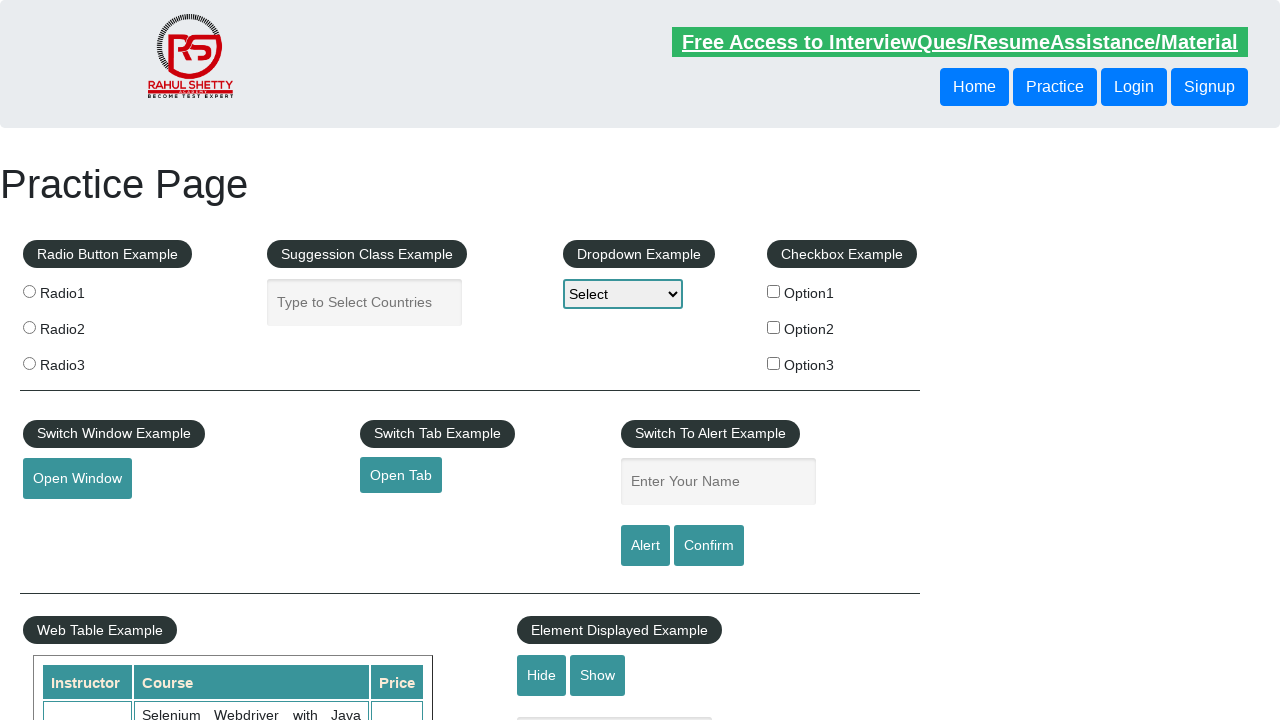

Retrieved href attribute from footer link: #
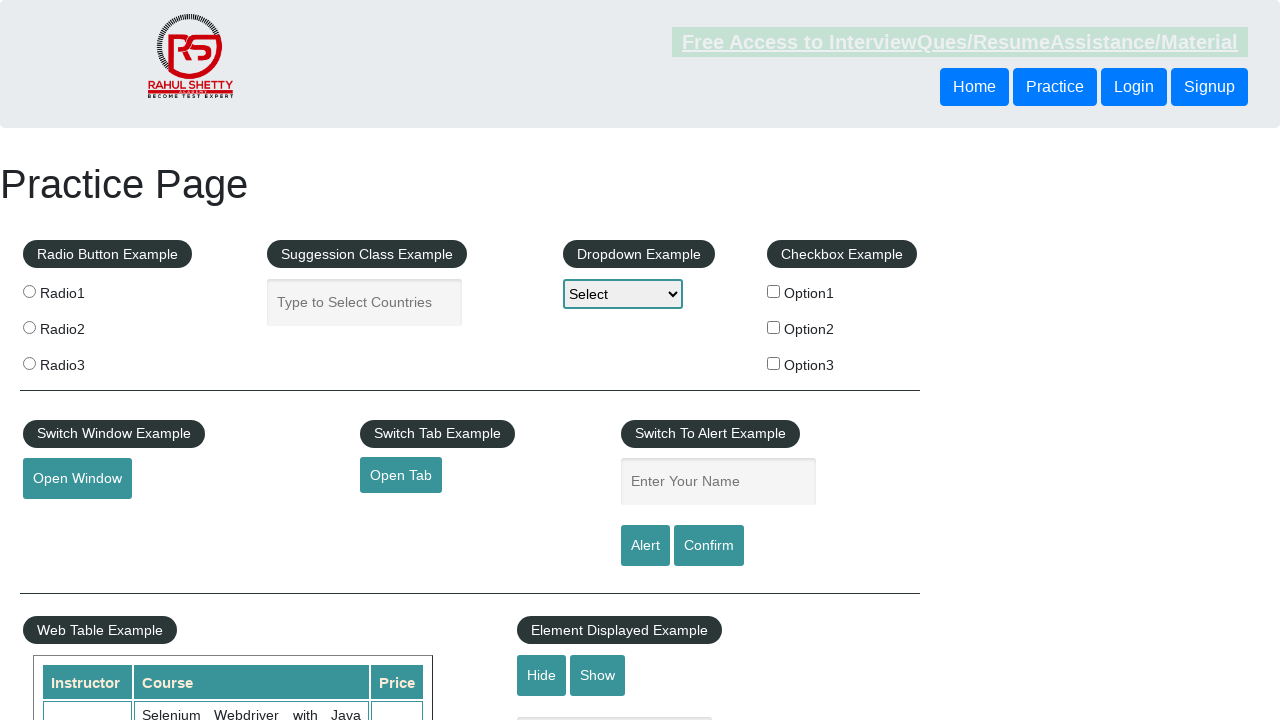

Verified footer link '#' is visible: True
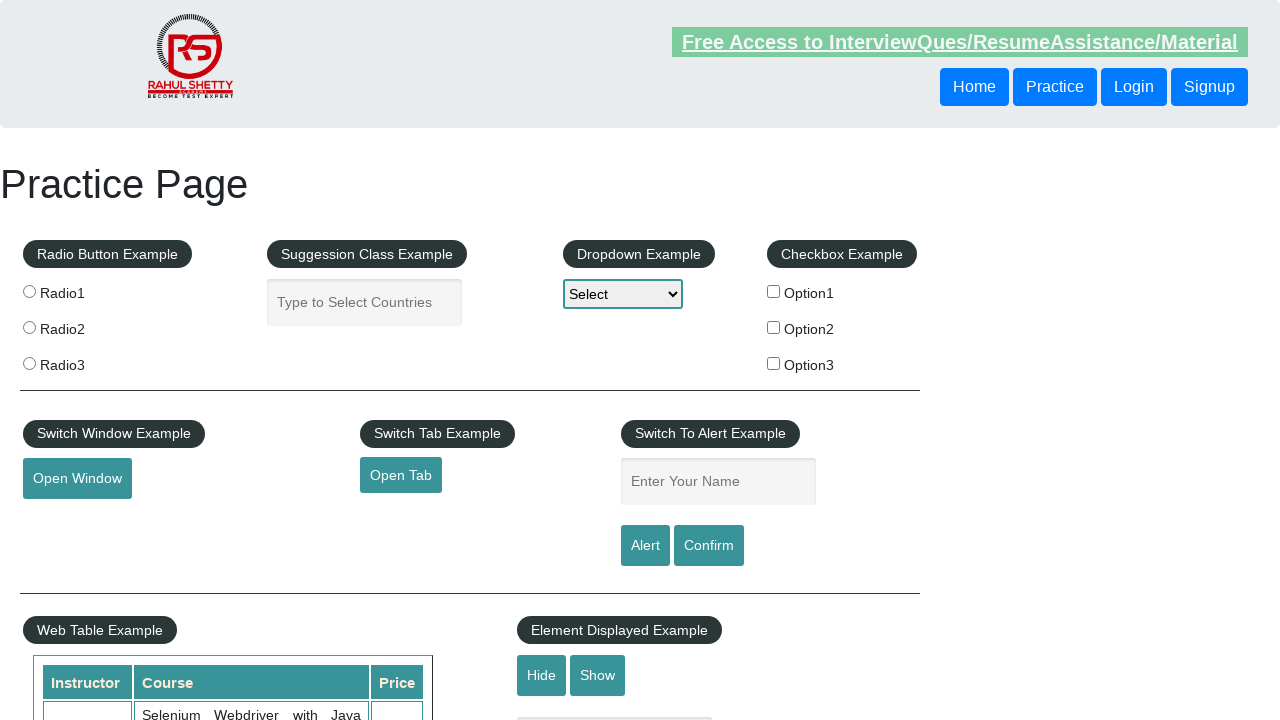

Retrieved href attribute from footer link: #
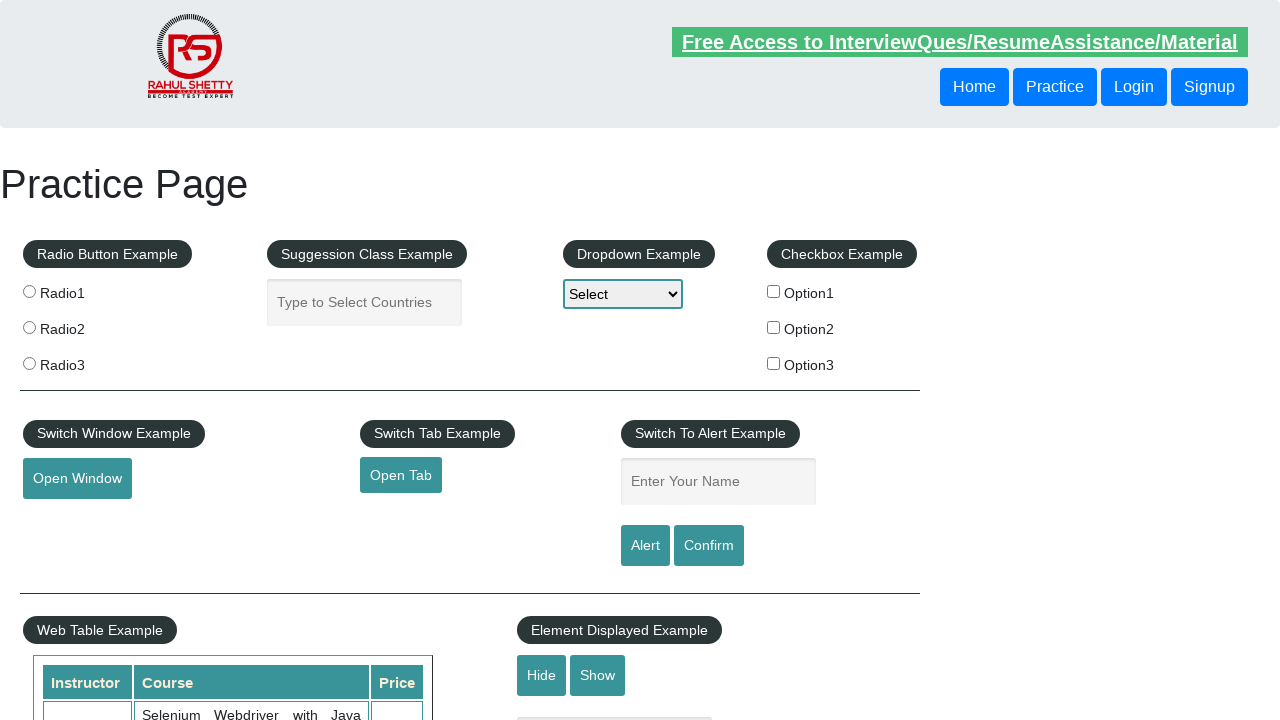

Verified footer link '#' is visible: True
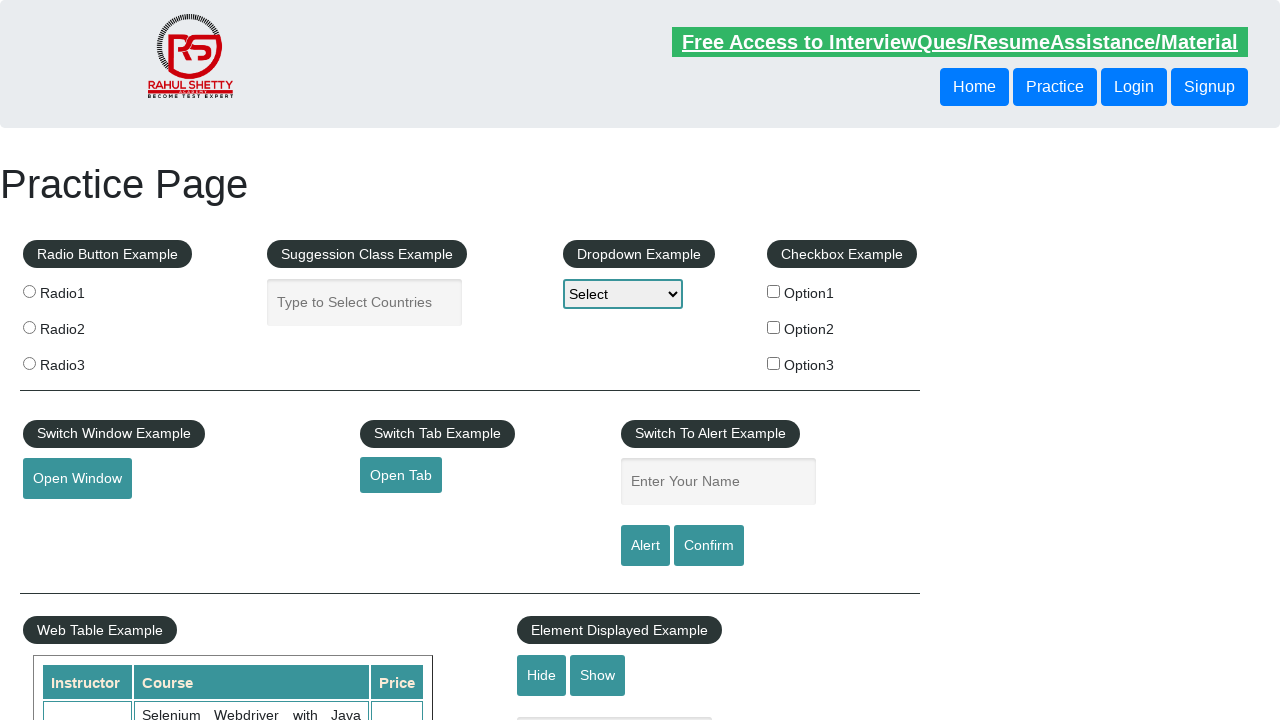

Retrieved href attribute from footer link: #
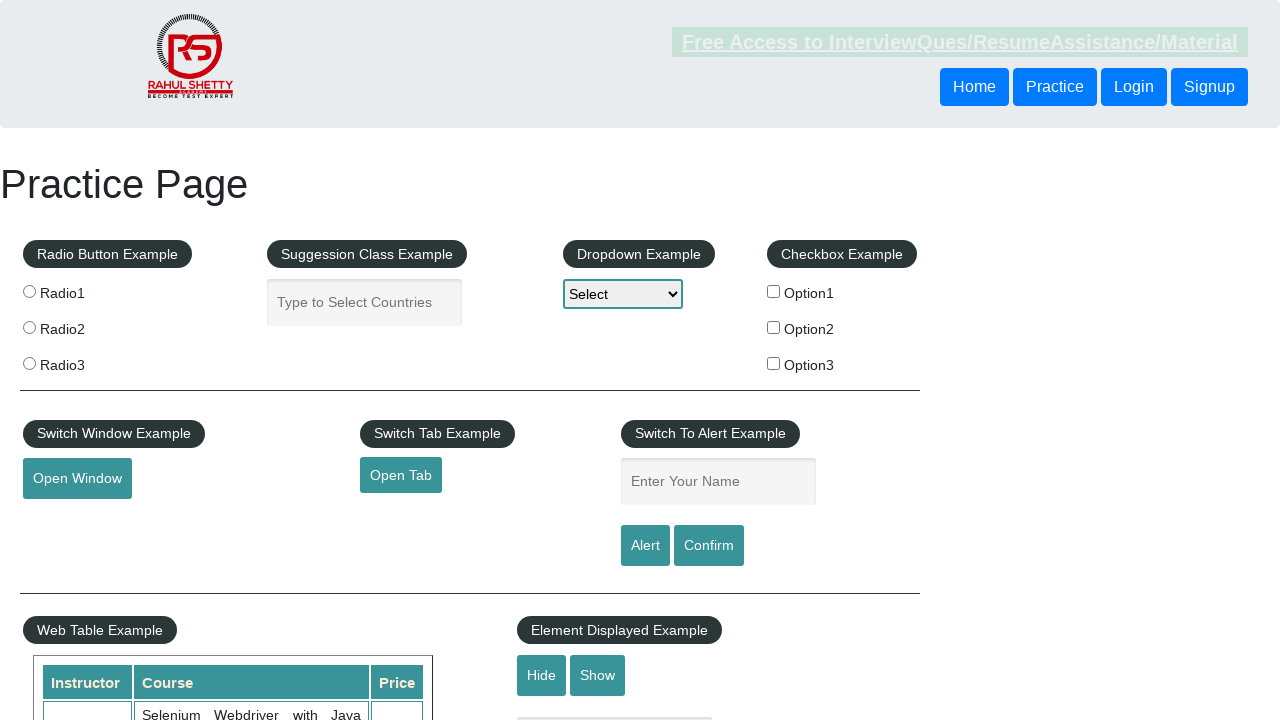

Verified footer link '#' is visible: True
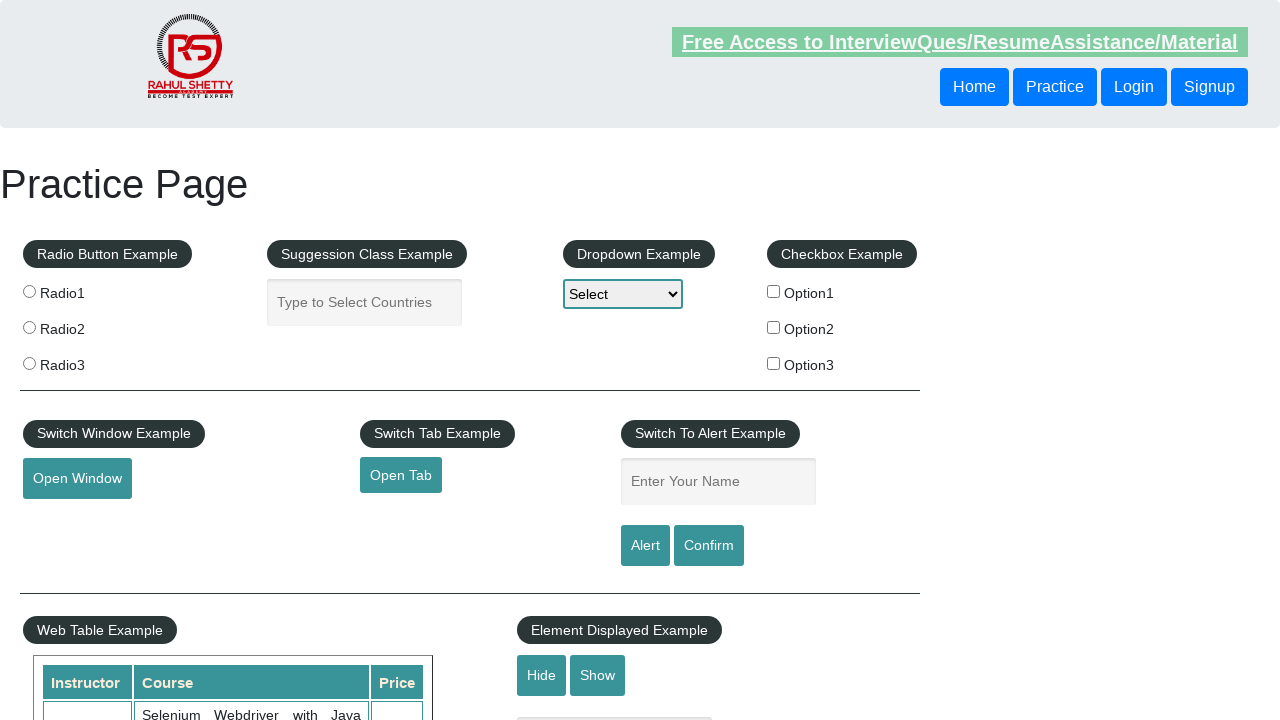

Retrieved href attribute from footer link: #
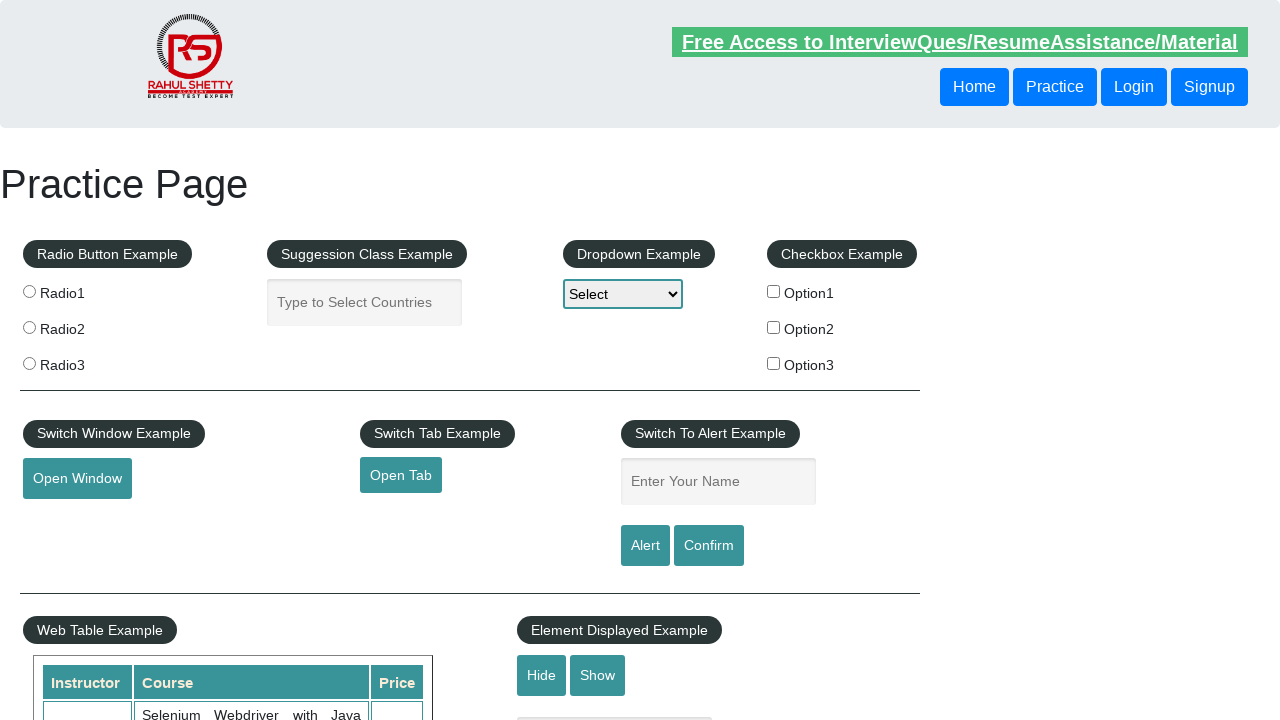

Verified footer link '#' is visible: True
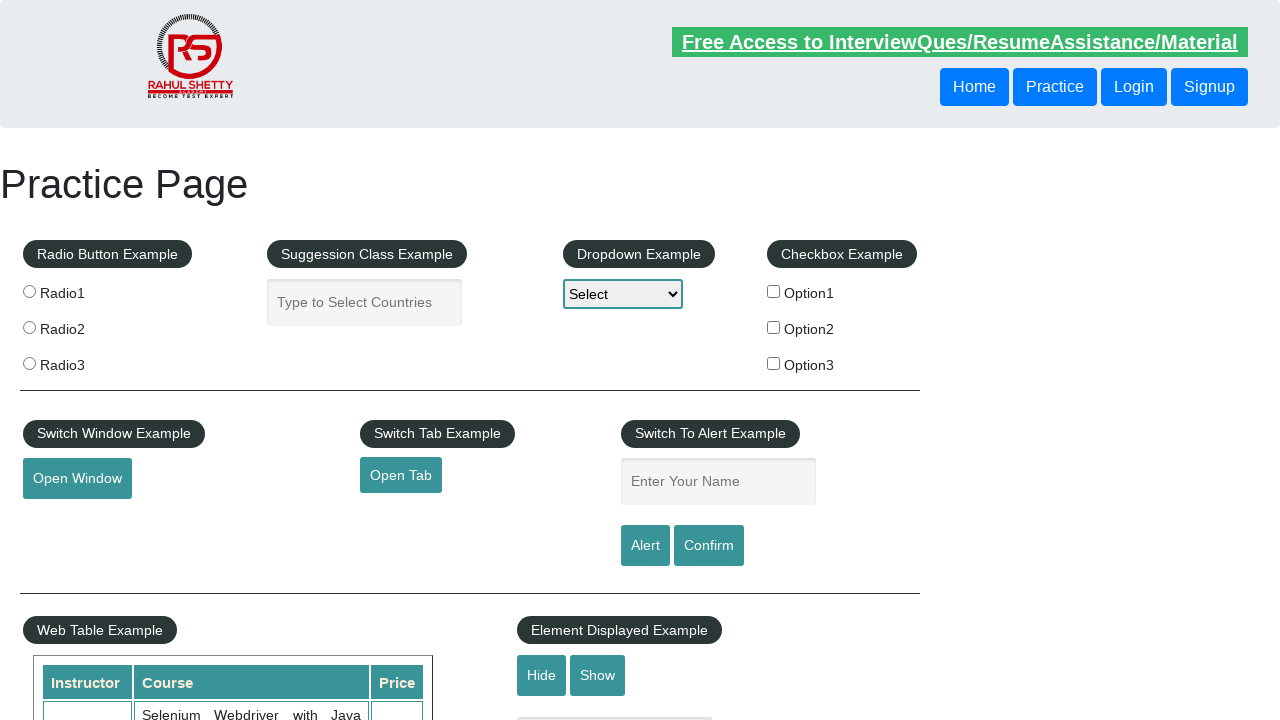

Retrieved href attribute from footer link: #
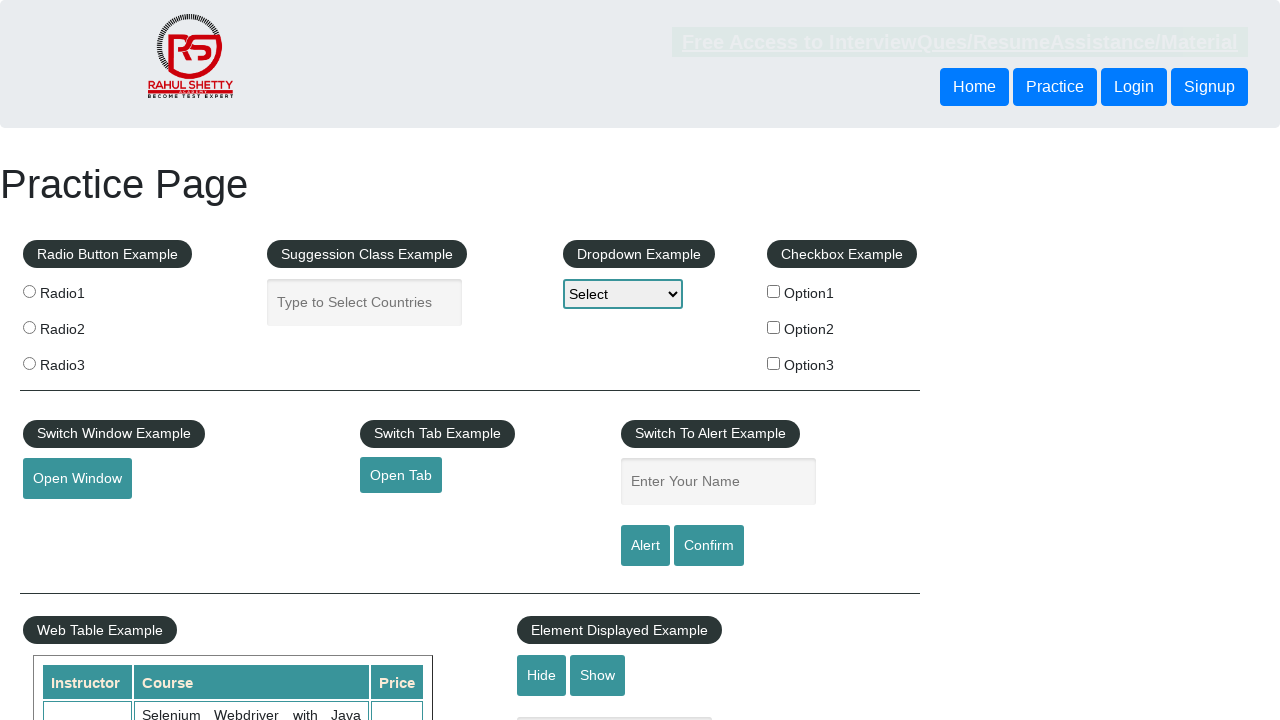

Verified footer link '#' is visible: True
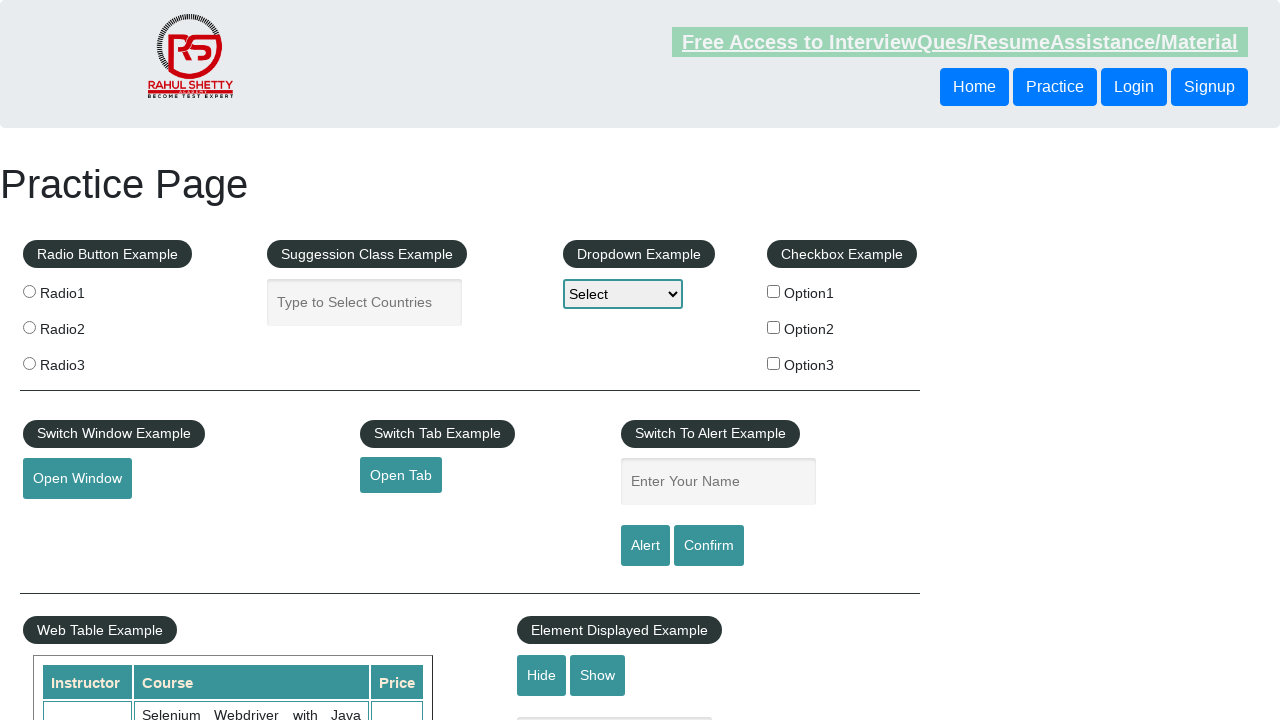

Retrieved href attribute from footer link: #
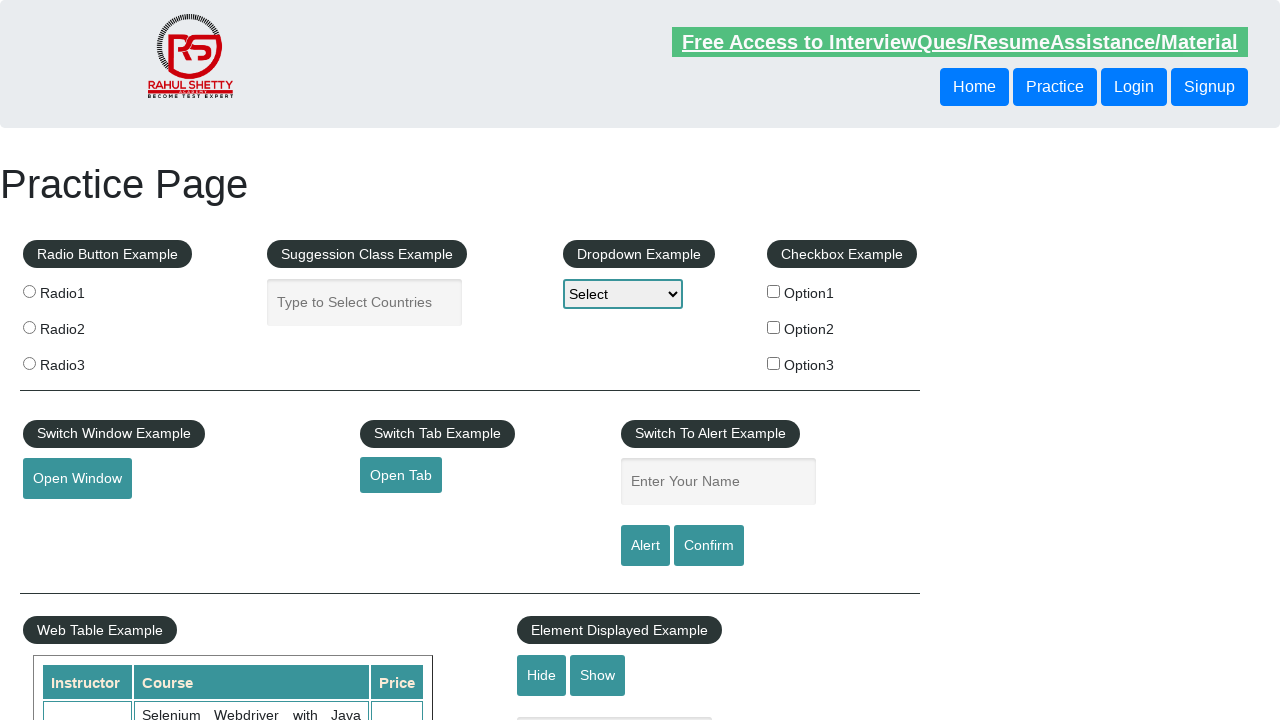

Verified footer link '#' is visible: True
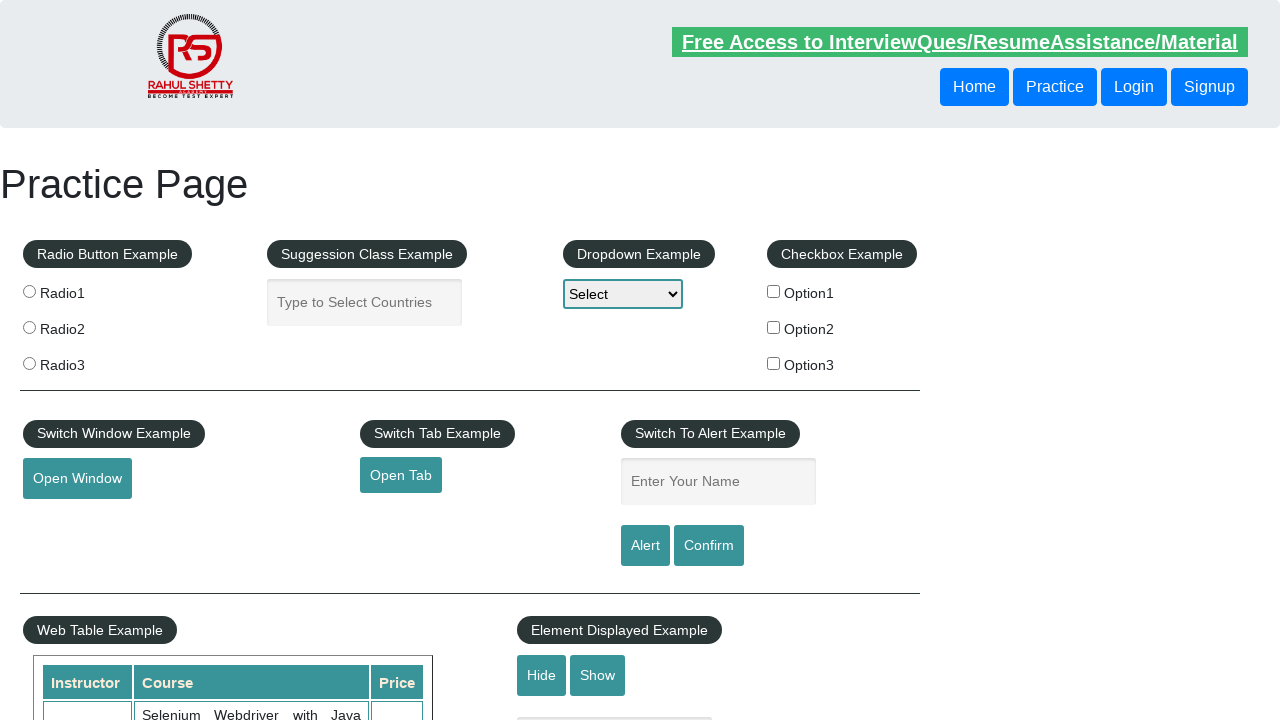

Retrieved href attribute from footer link: #
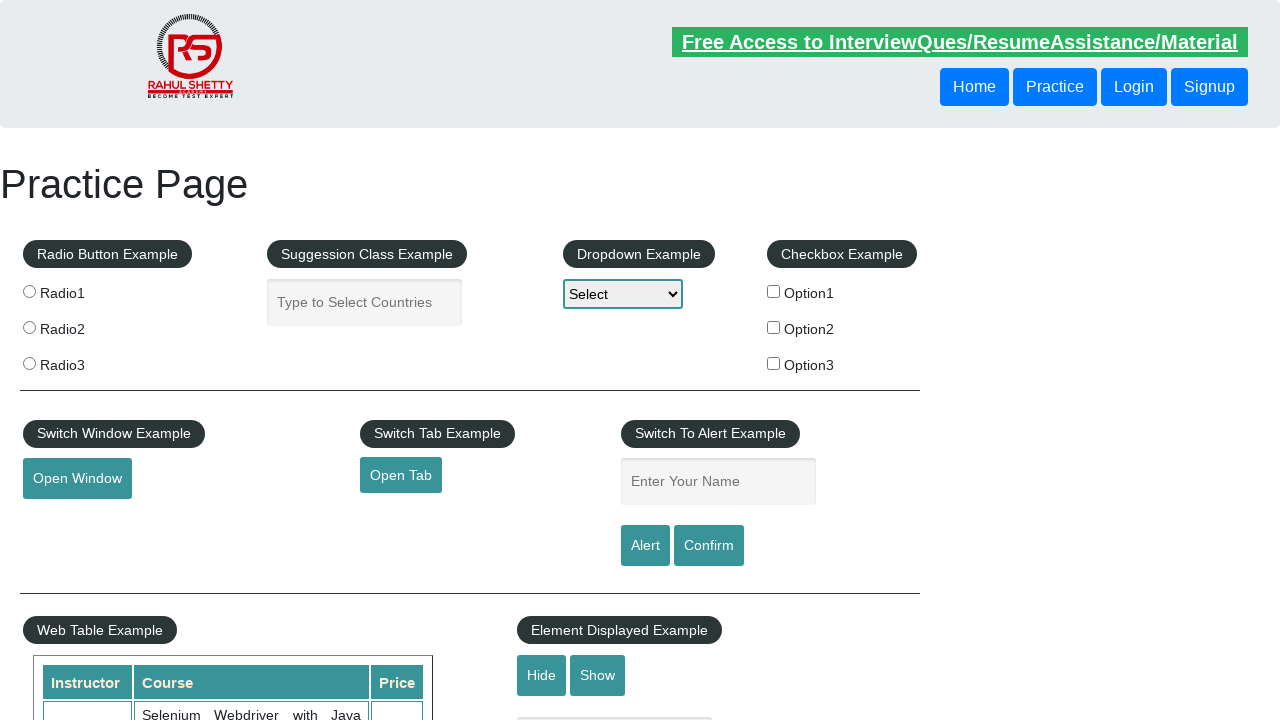

Verified footer link '#' is visible: True
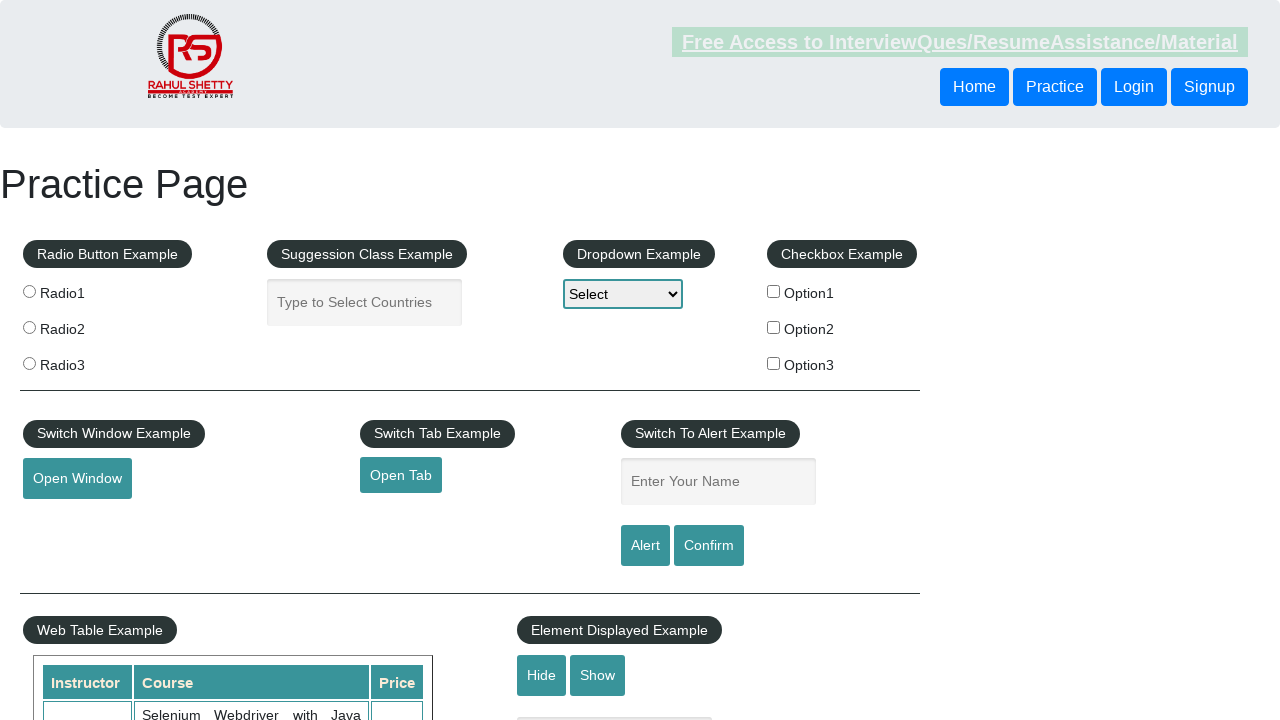

Retrieved href attribute from footer link: #
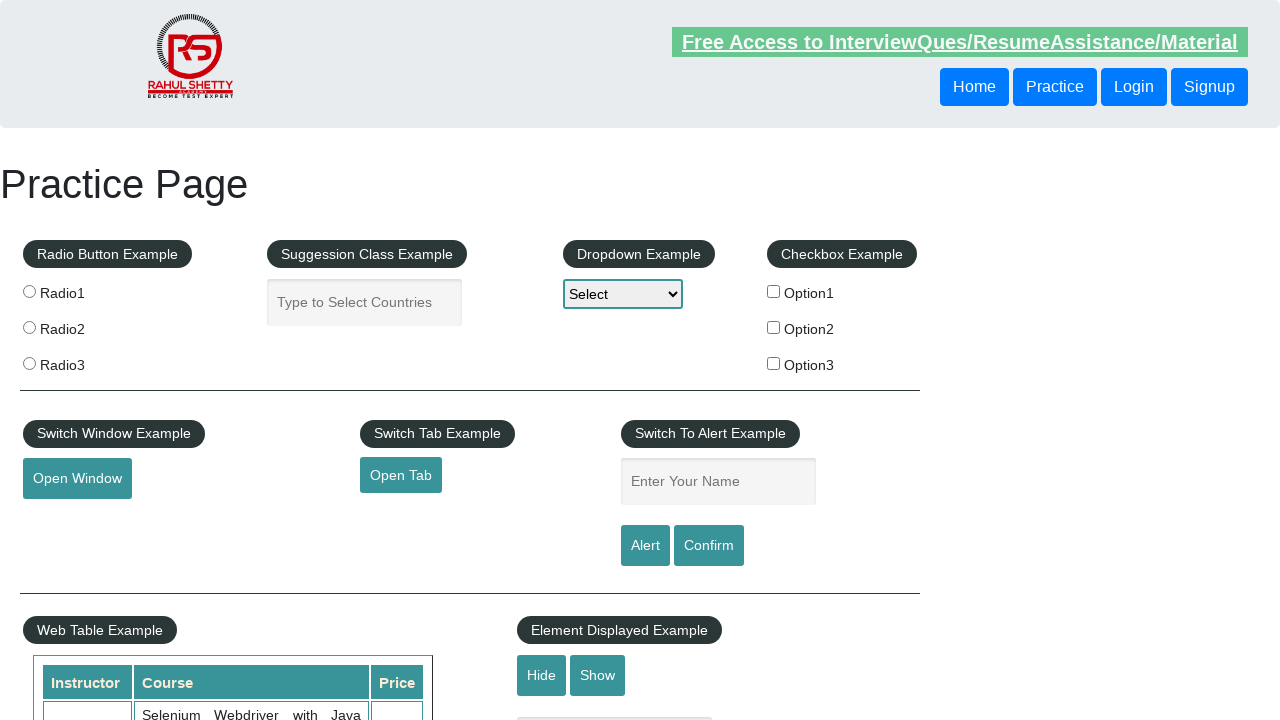

Verified footer link '#' is visible: True
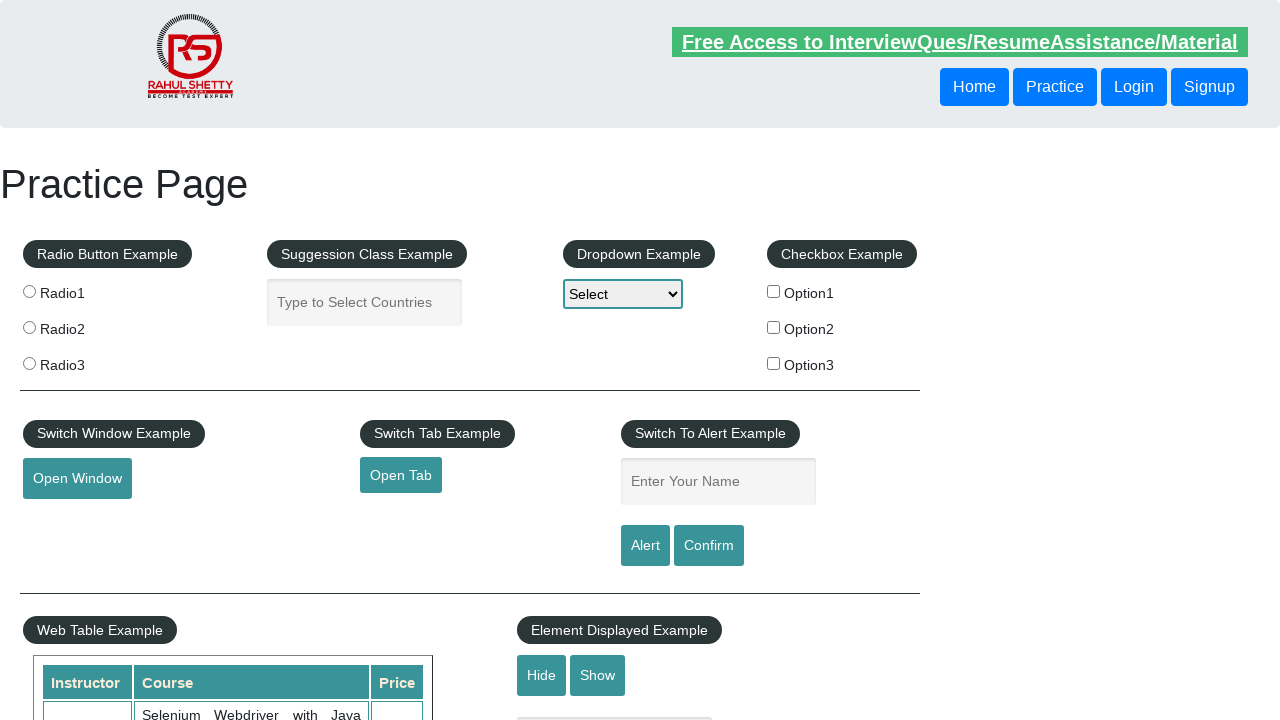

Retrieved href attribute from footer link: #
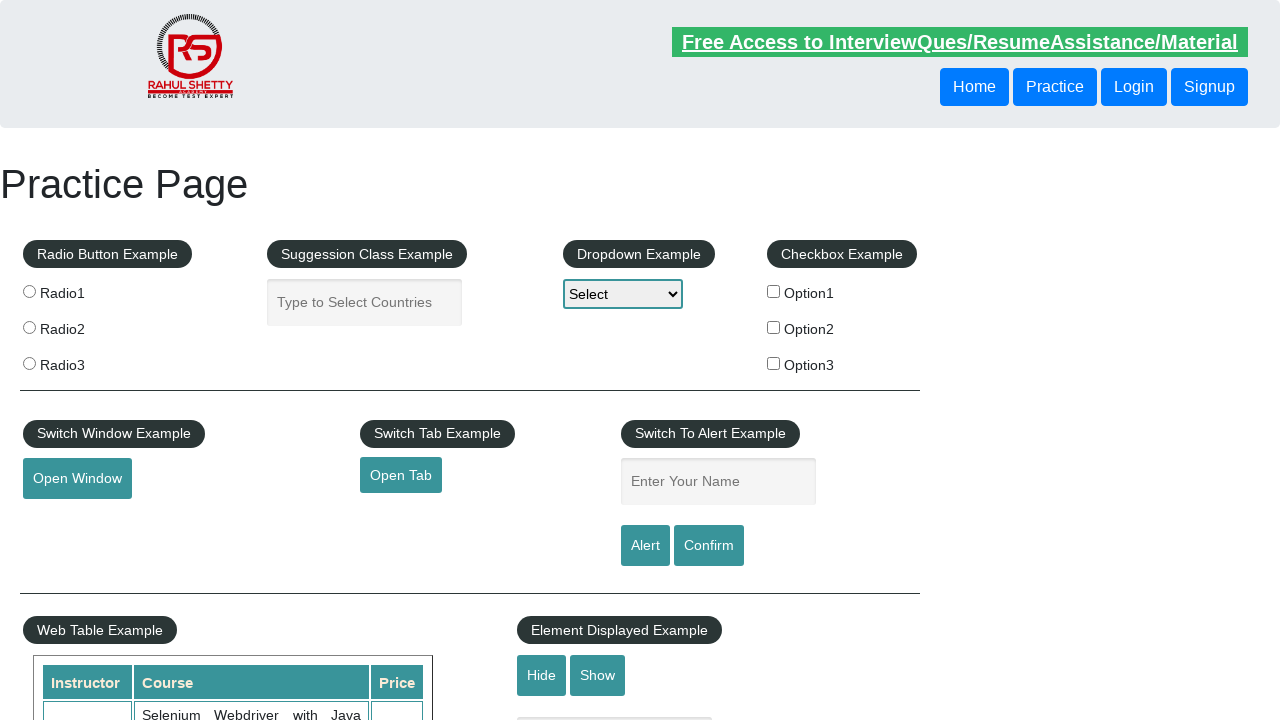

Verified footer link '#' is visible: True
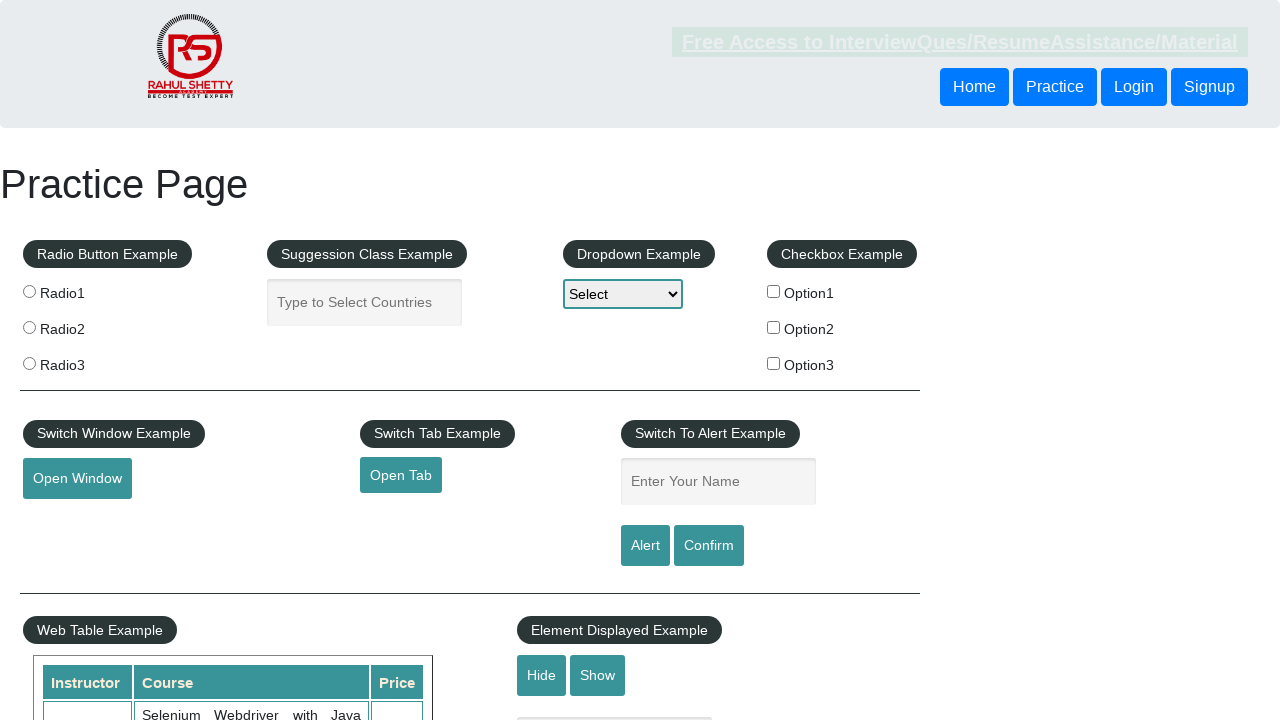

Retrieved href attribute from footer link: #
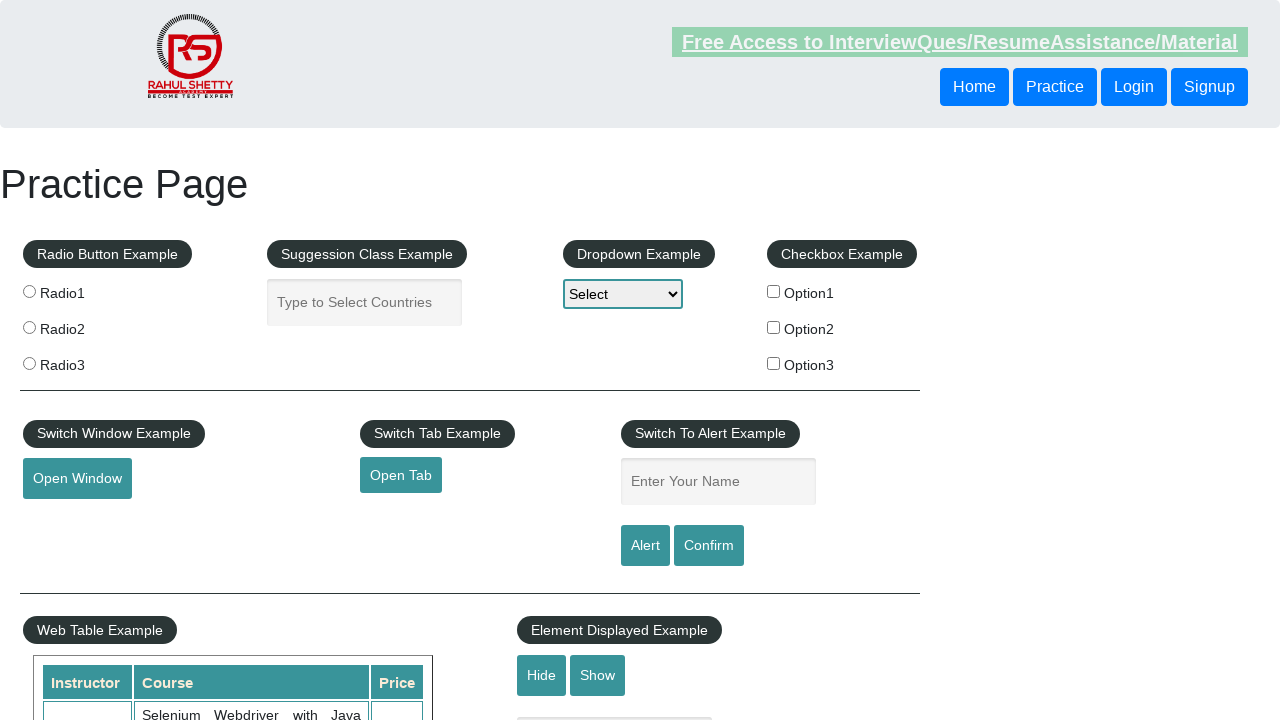

Verified footer link '#' is visible: True
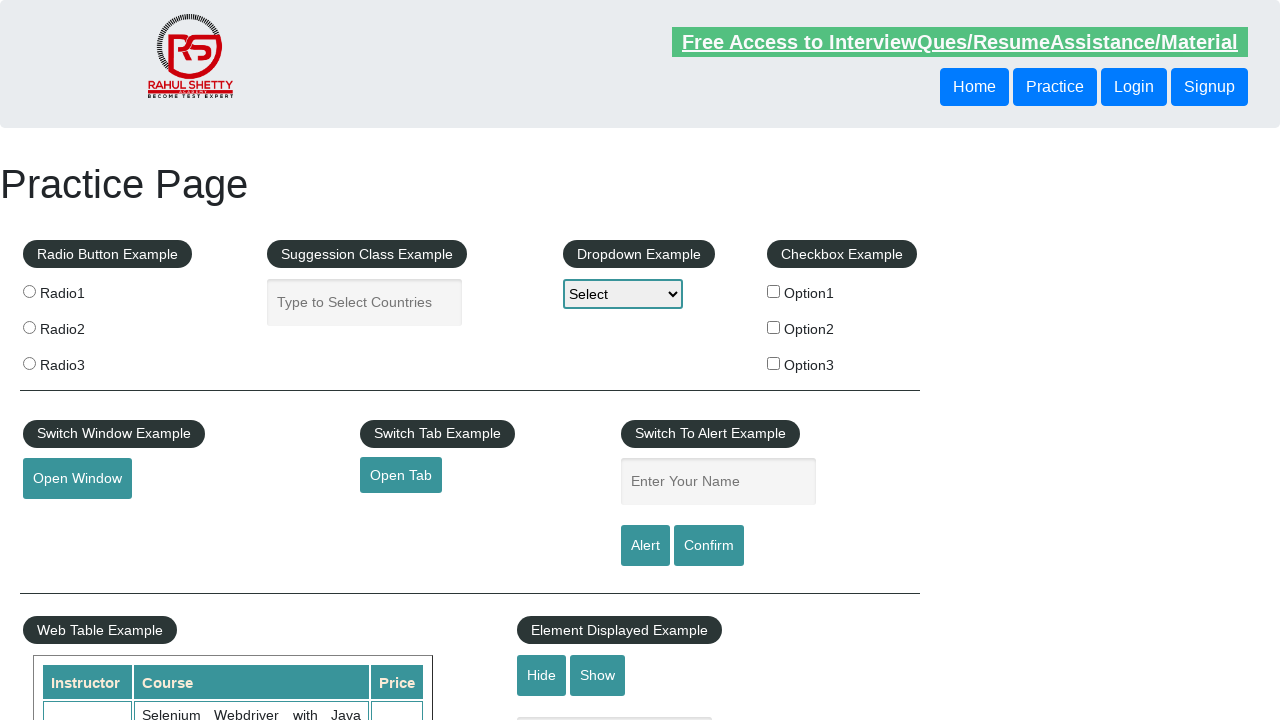

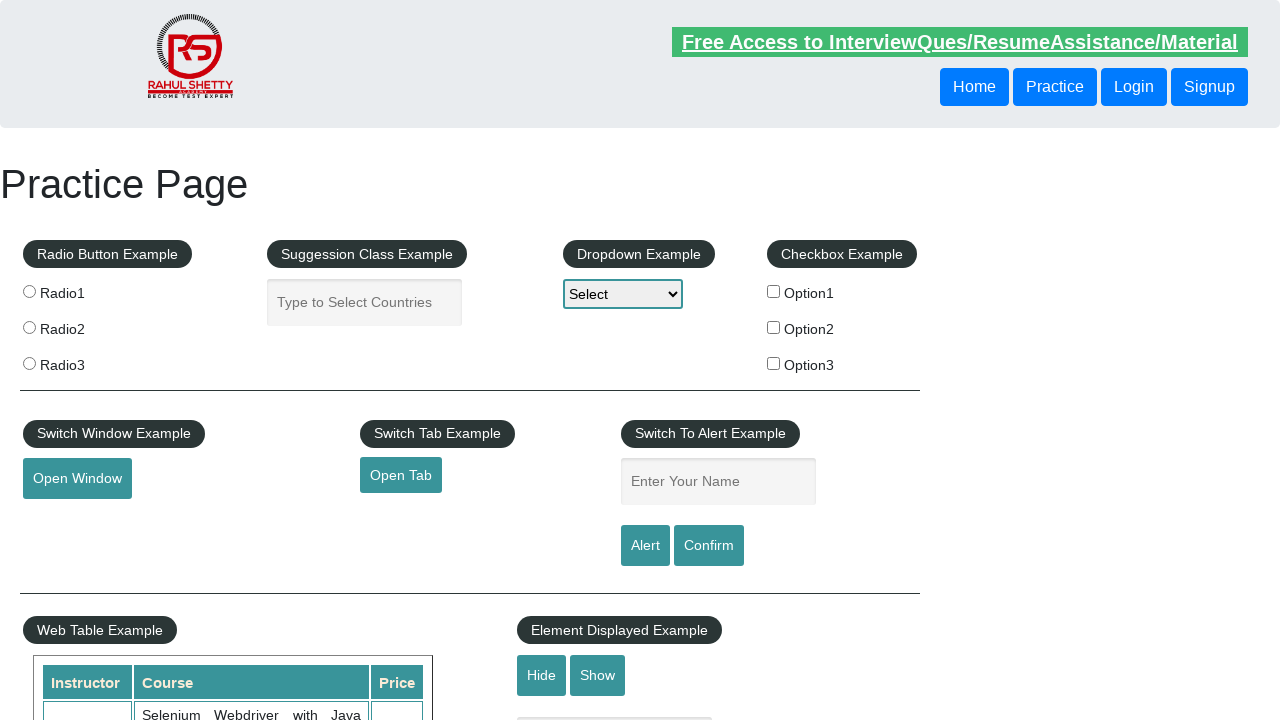